Tests the Add/Remove Elements functionality by clicking to add 20 buttons and then clicking to remove all 20 buttons, verifying they are properly added and deleted.

Starting URL: https://the-internet.herokuapp.com/

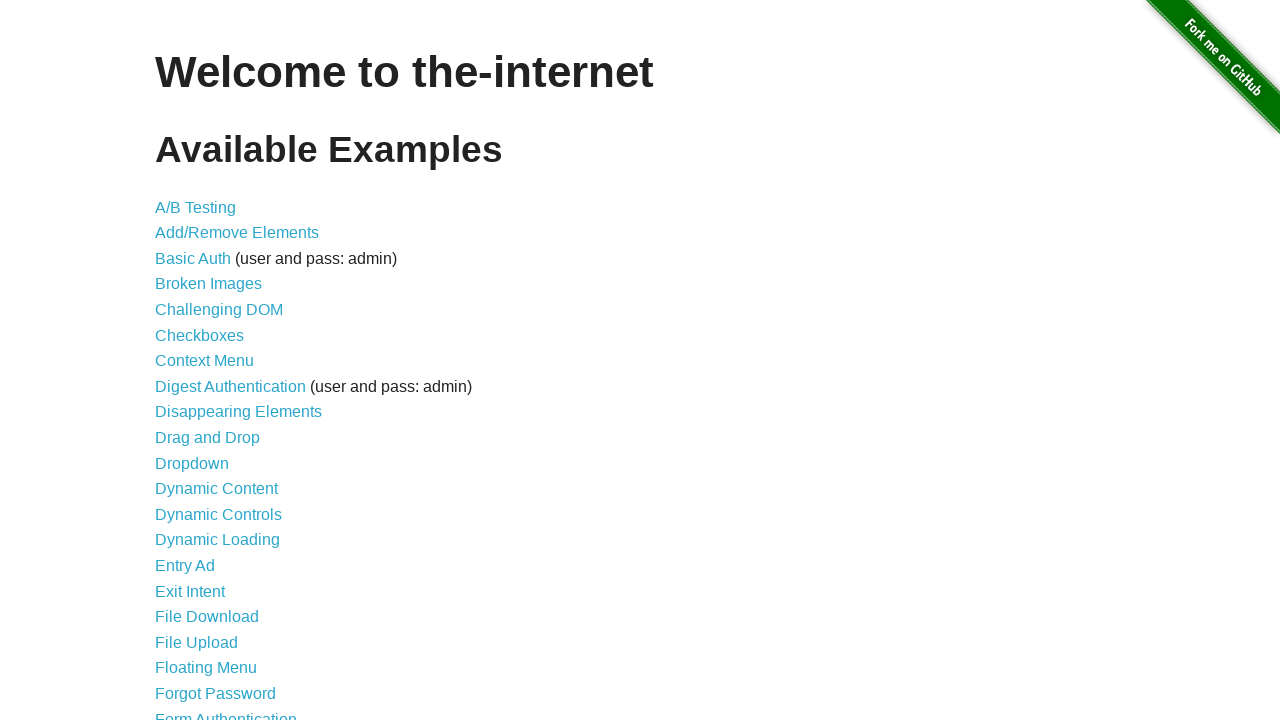

Clicked on Add/Remove Elements link at (237, 233) on text=Add/Remove Elements
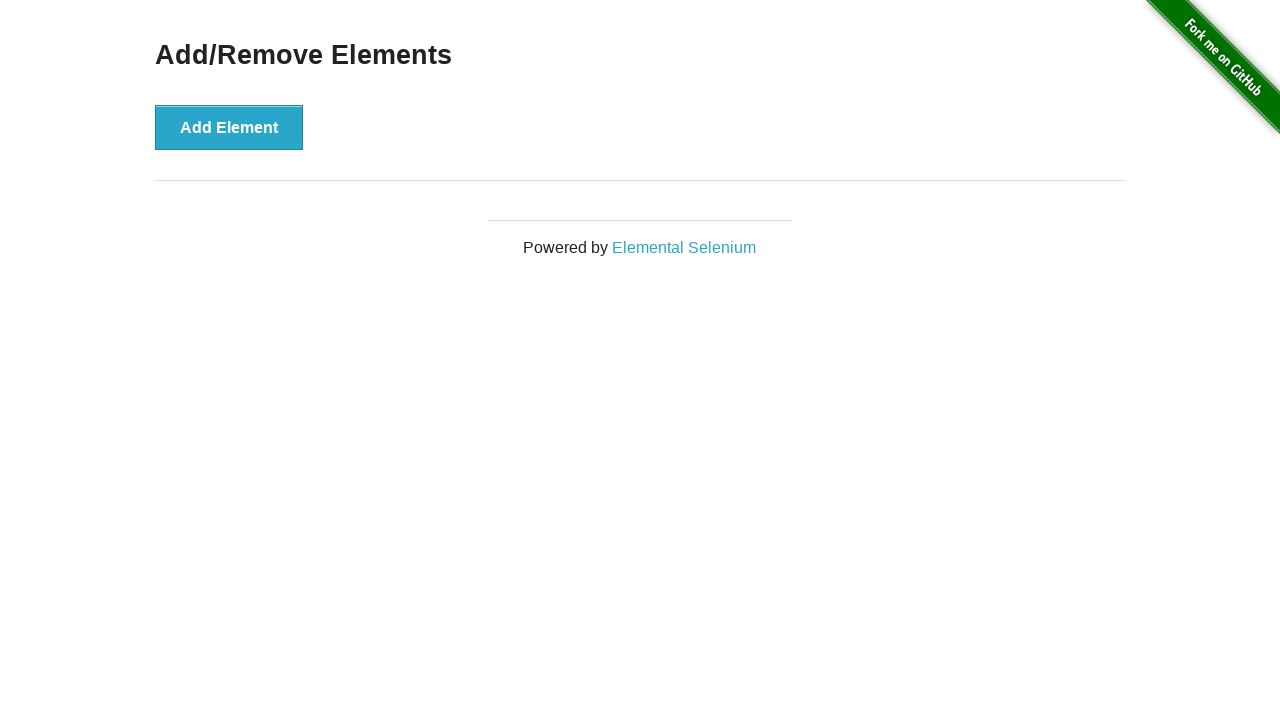

Clicked Add Element button (iteration 1/20) at (229, 127) on button:has-text('Add Element')
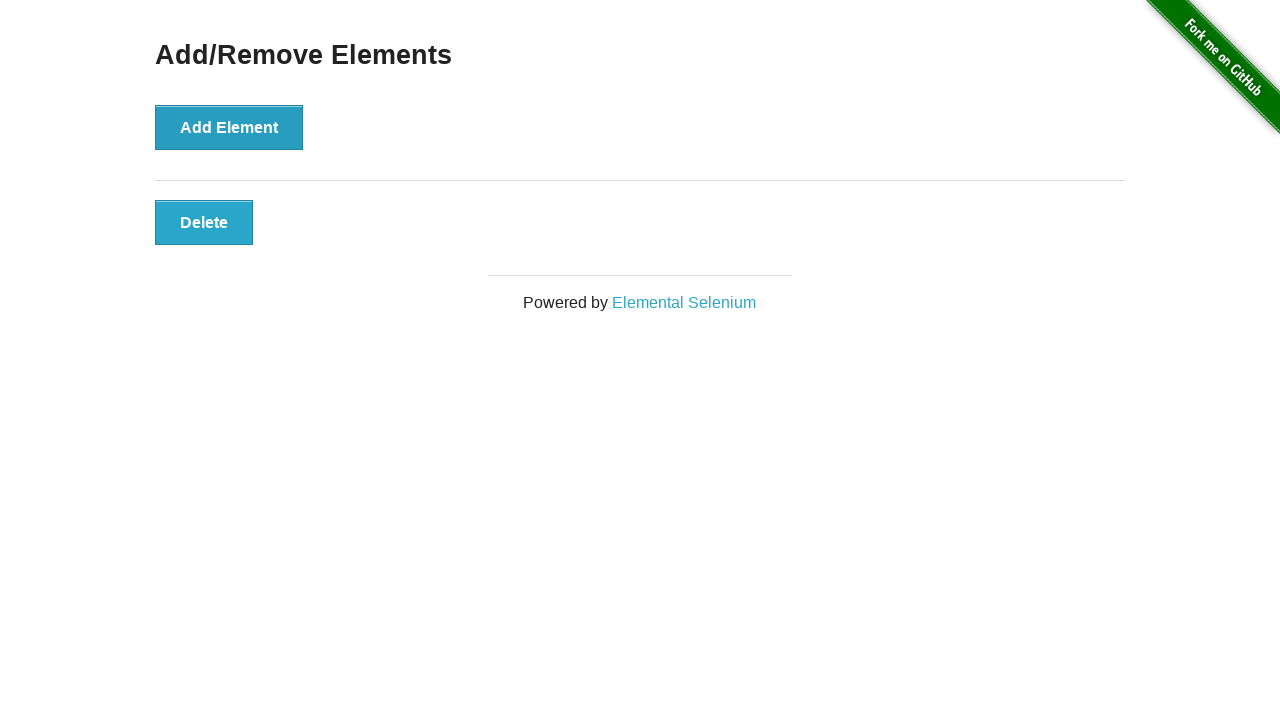

Clicked Add Element button (iteration 2/20) at (229, 127) on button:has-text('Add Element')
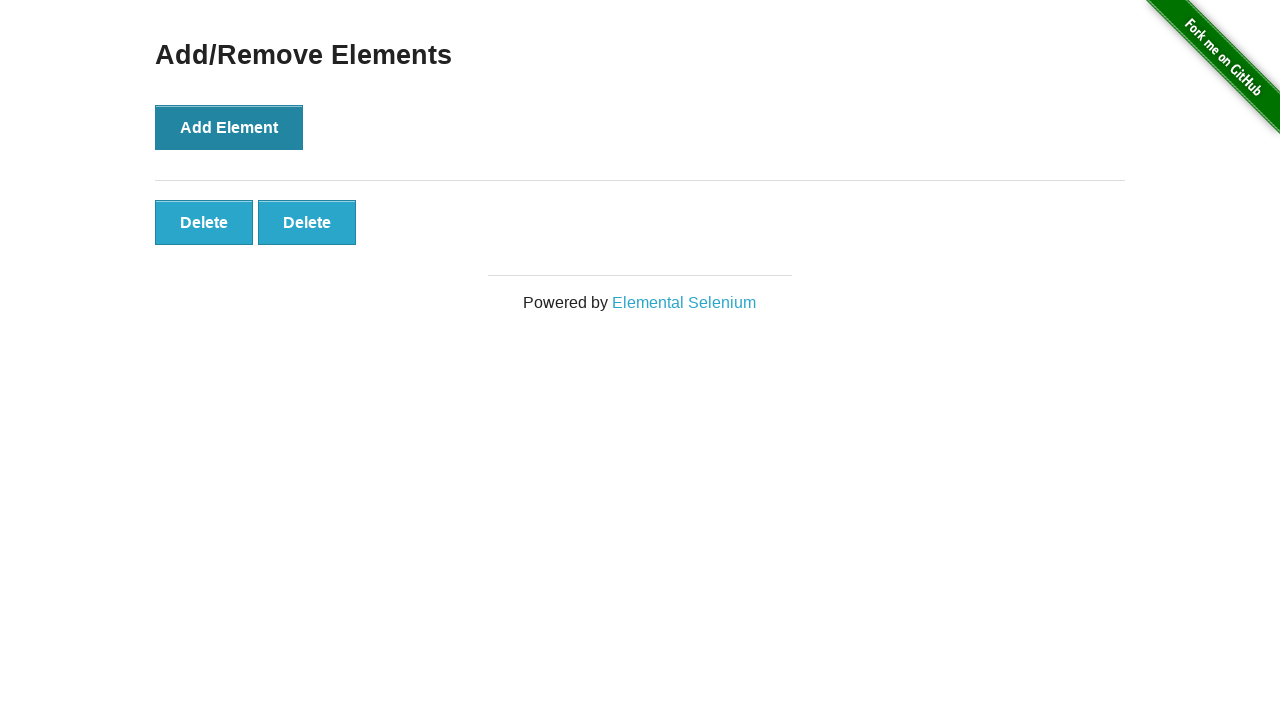

Clicked Add Element button (iteration 3/20) at (229, 127) on button:has-text('Add Element')
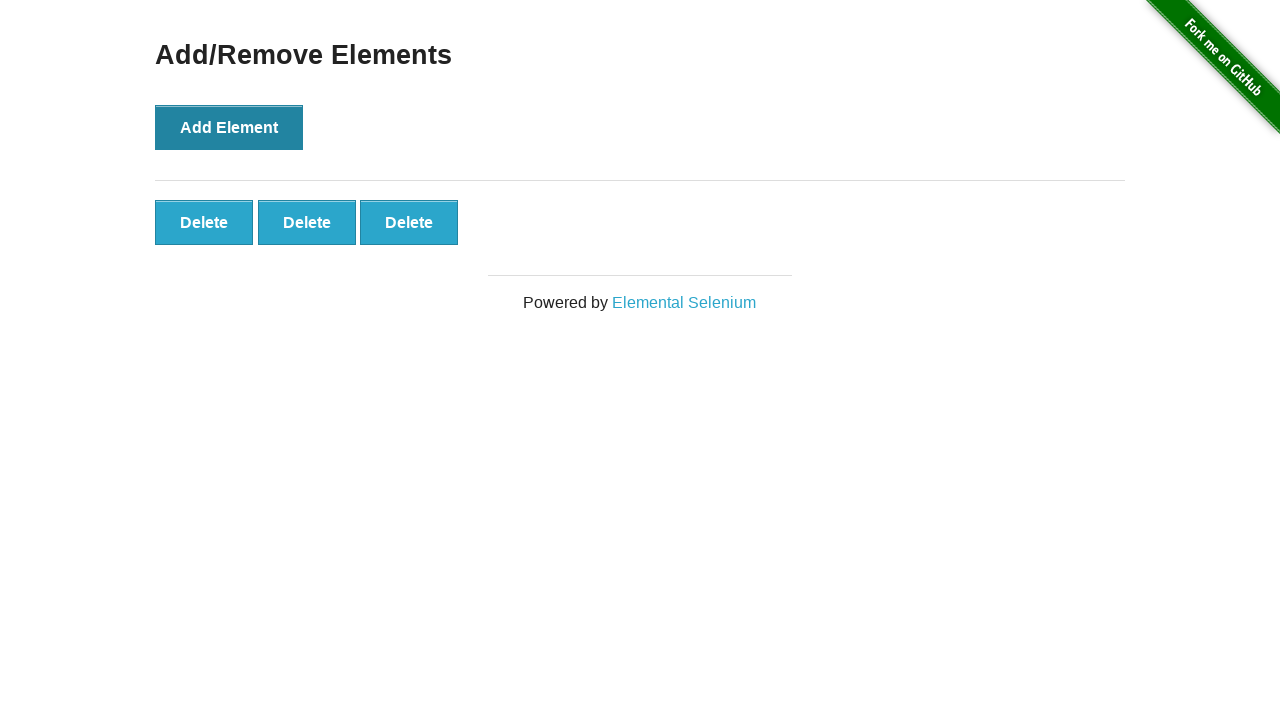

Clicked Add Element button (iteration 4/20) at (229, 127) on button:has-text('Add Element')
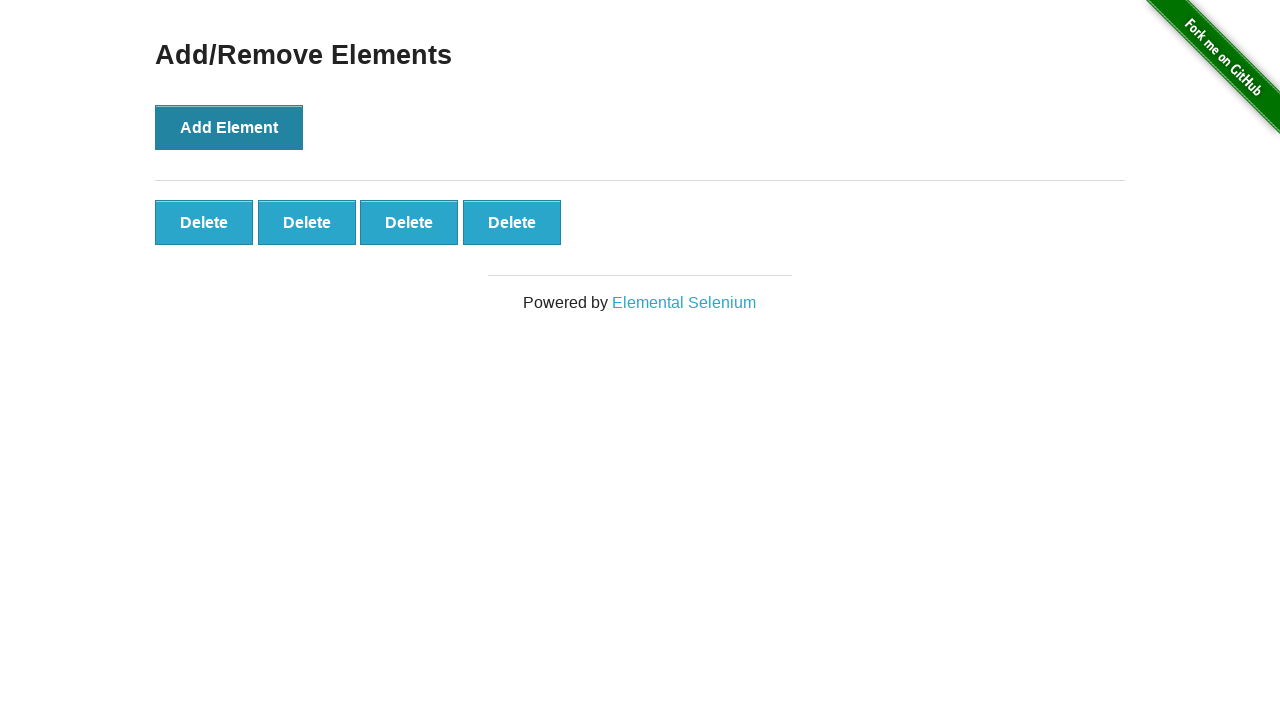

Clicked Add Element button (iteration 5/20) at (229, 127) on button:has-text('Add Element')
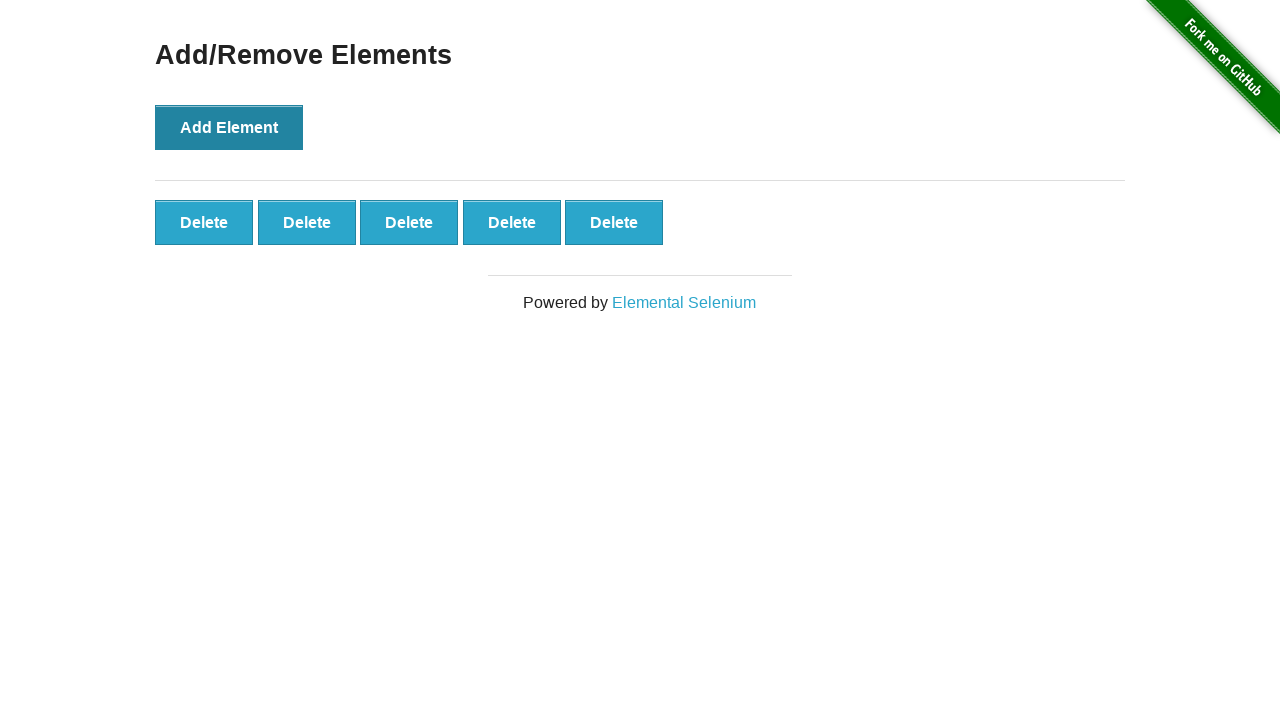

Clicked Add Element button (iteration 6/20) at (229, 127) on button:has-text('Add Element')
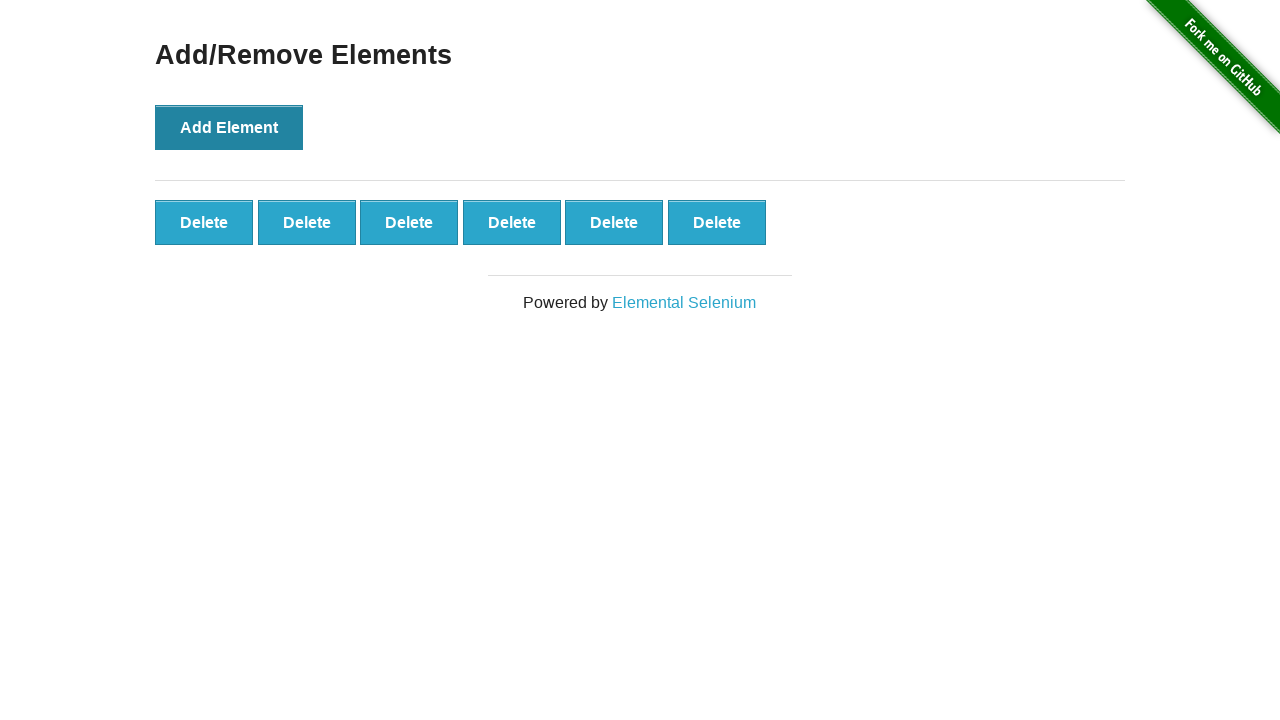

Clicked Add Element button (iteration 7/20) at (229, 127) on button:has-text('Add Element')
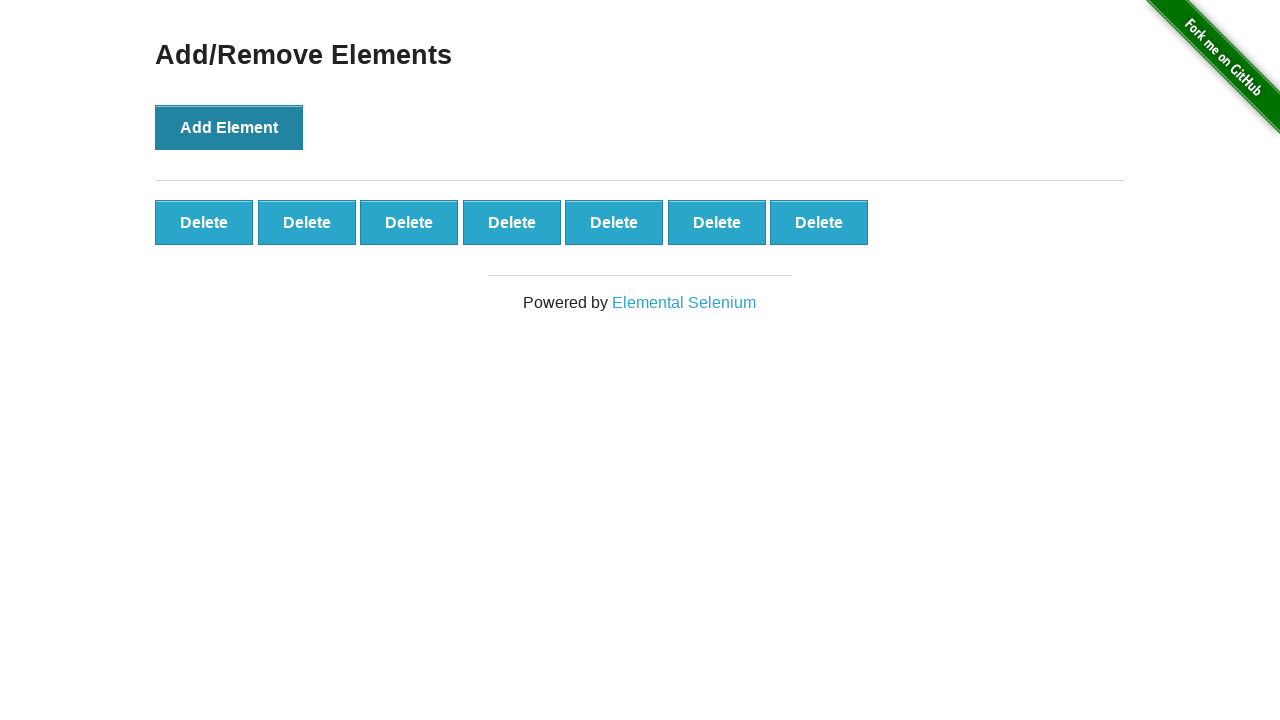

Clicked Add Element button (iteration 8/20) at (229, 127) on button:has-text('Add Element')
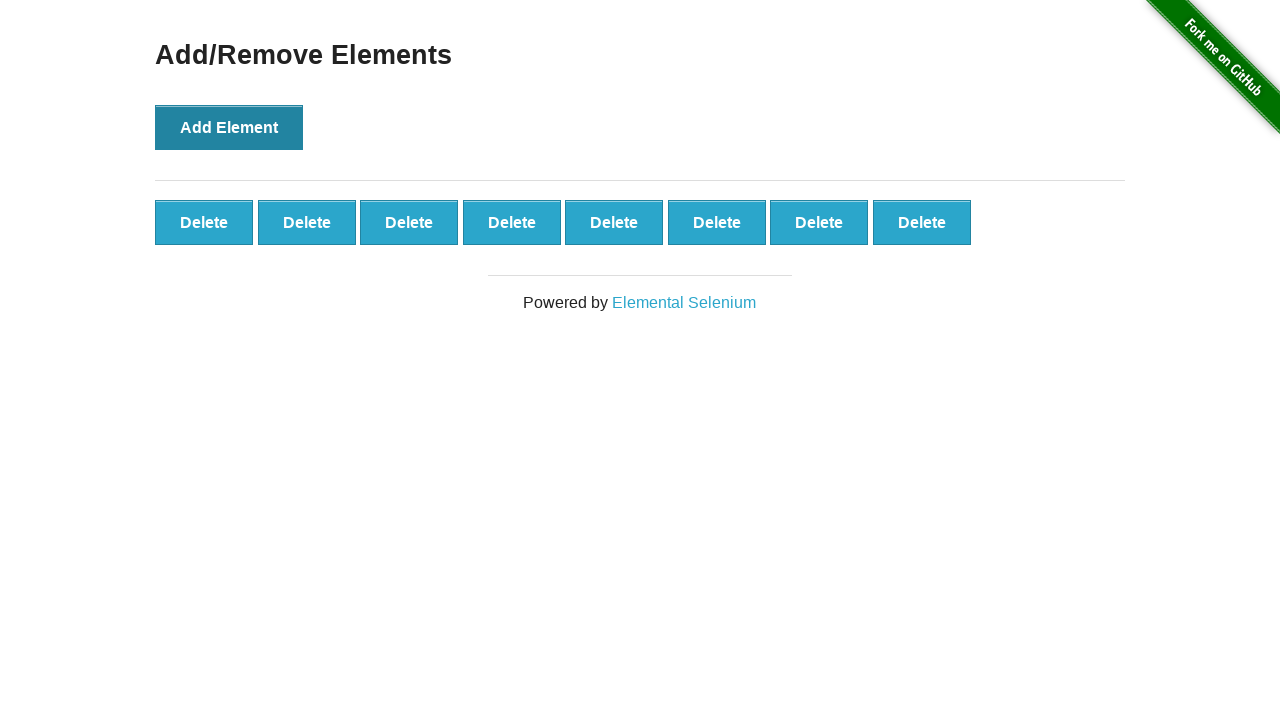

Clicked Add Element button (iteration 9/20) at (229, 127) on button:has-text('Add Element')
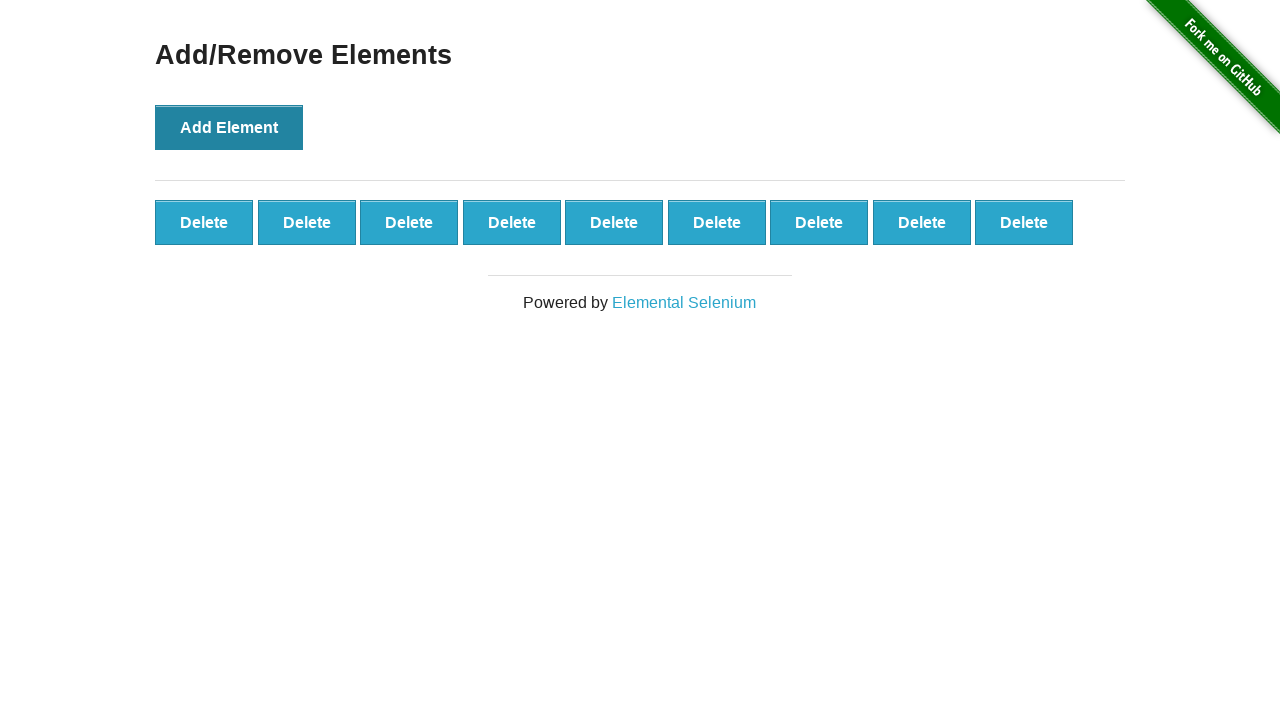

Clicked Add Element button (iteration 10/20) at (229, 127) on button:has-text('Add Element')
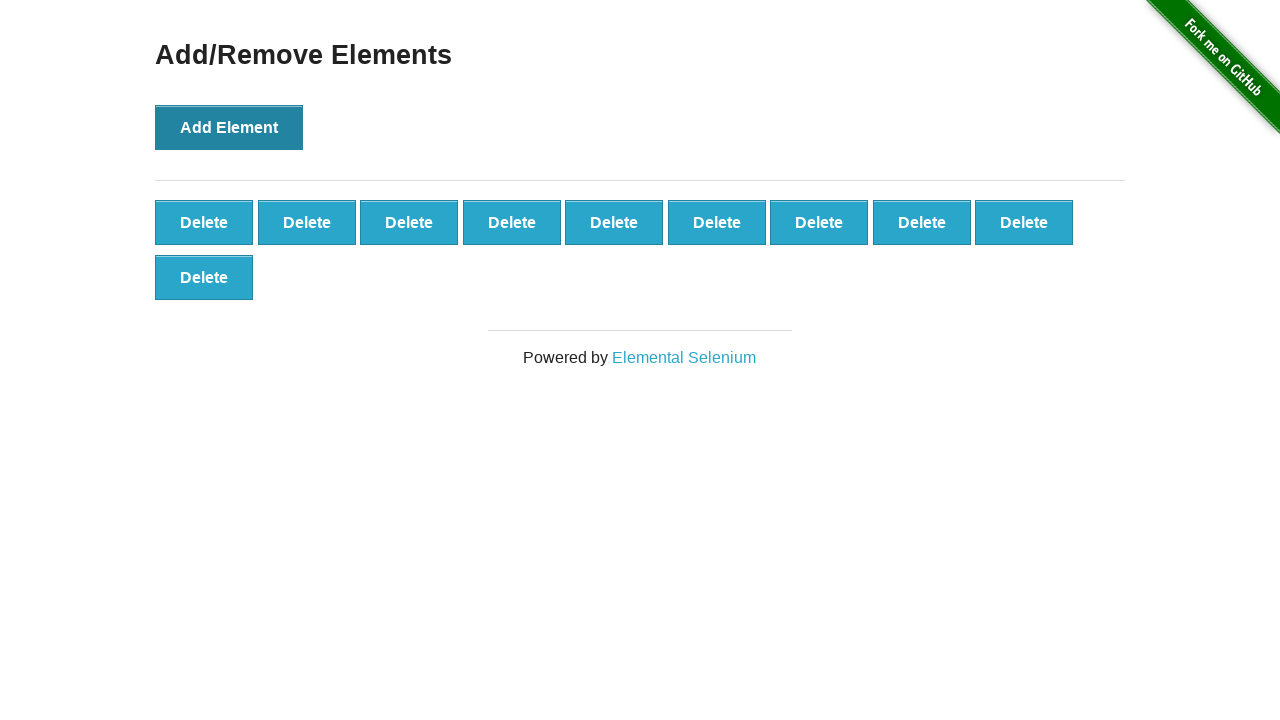

Clicked Add Element button (iteration 11/20) at (229, 127) on button:has-text('Add Element')
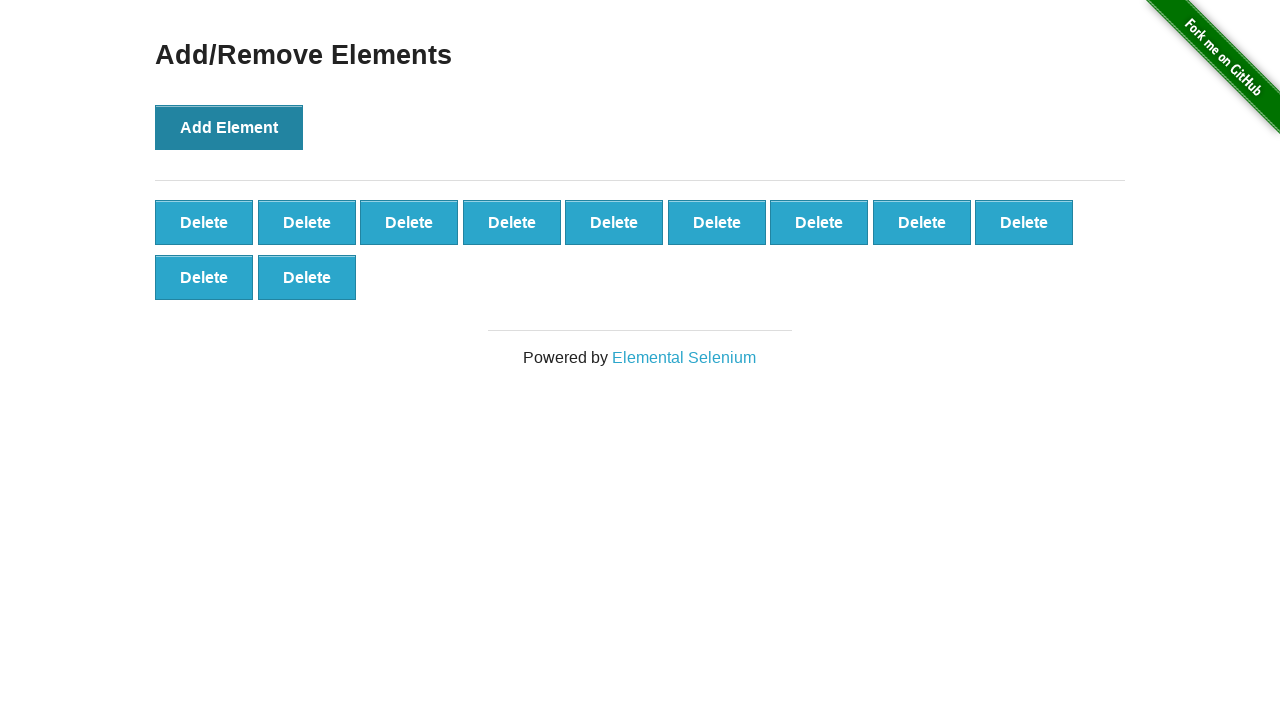

Clicked Add Element button (iteration 12/20) at (229, 127) on button:has-text('Add Element')
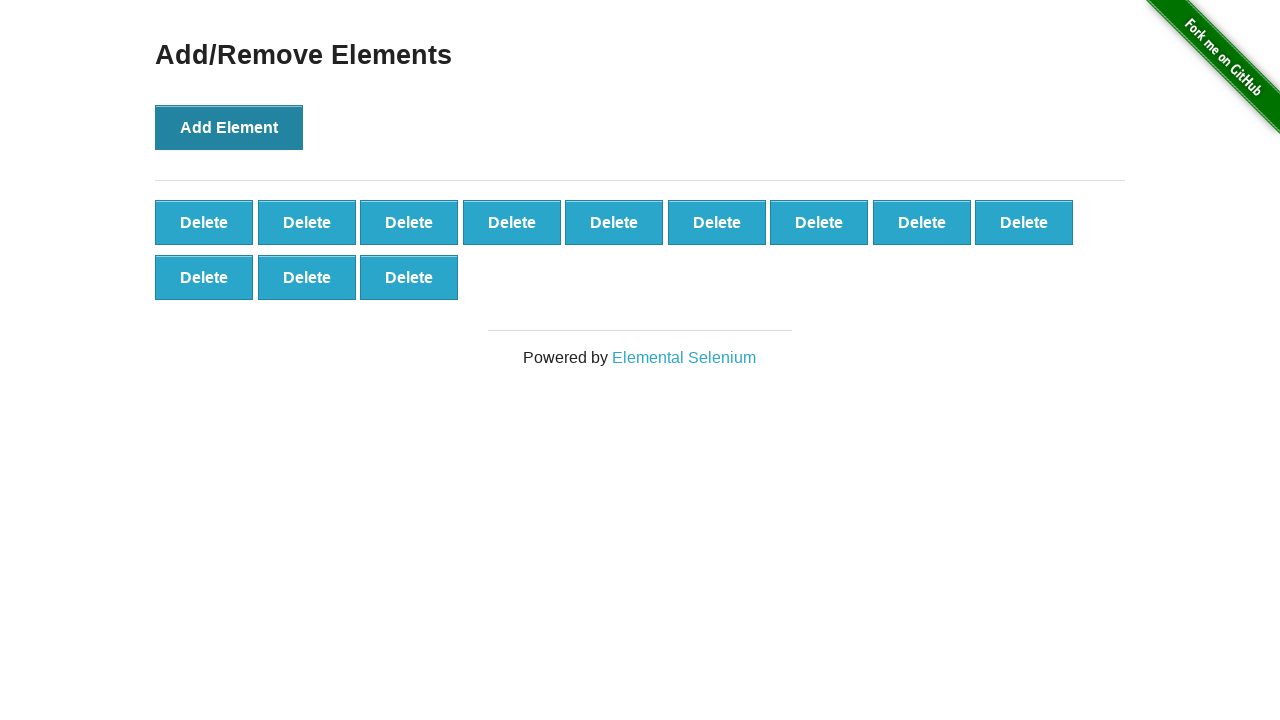

Clicked Add Element button (iteration 13/20) at (229, 127) on button:has-text('Add Element')
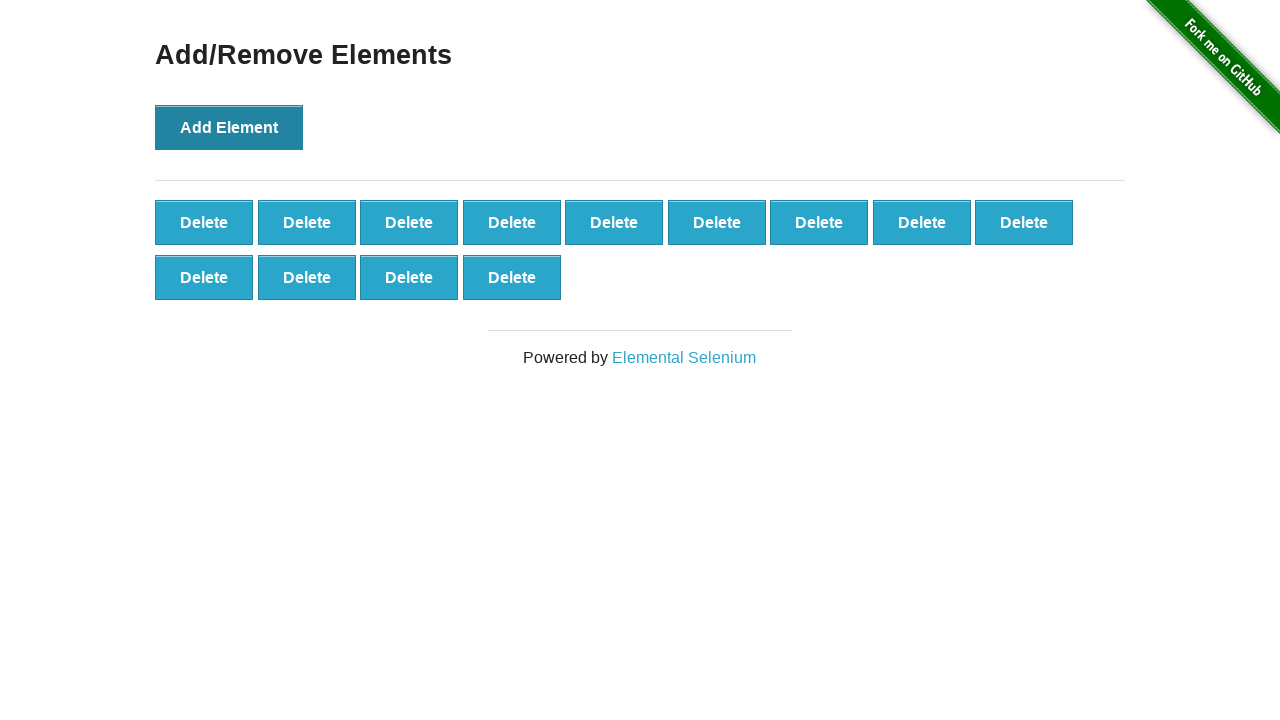

Clicked Add Element button (iteration 14/20) at (229, 127) on button:has-text('Add Element')
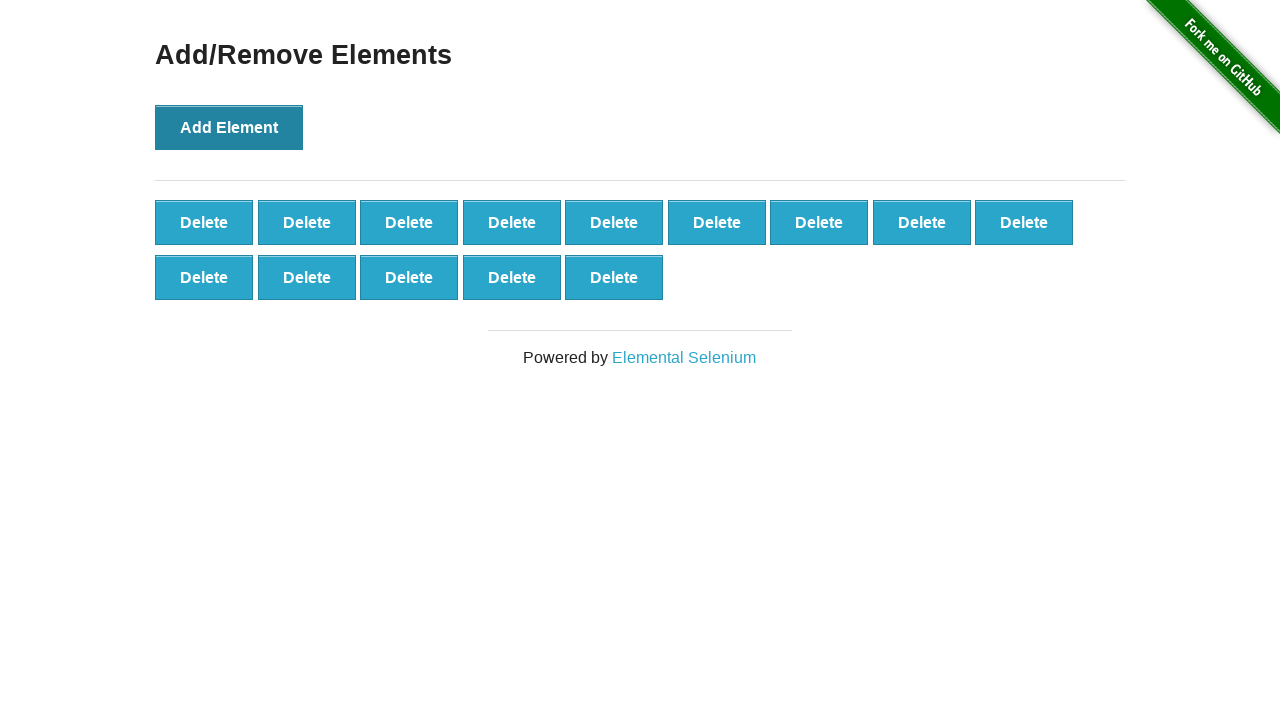

Clicked Add Element button (iteration 15/20) at (229, 127) on button:has-text('Add Element')
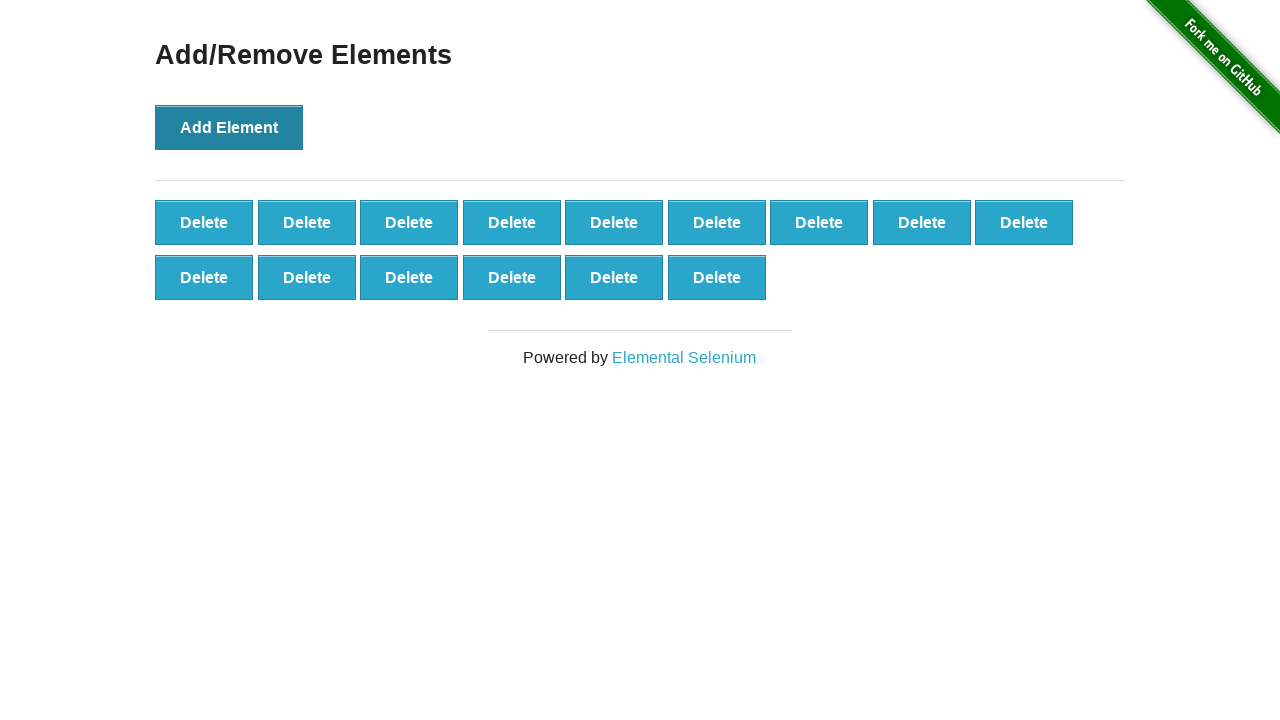

Clicked Add Element button (iteration 16/20) at (229, 127) on button:has-text('Add Element')
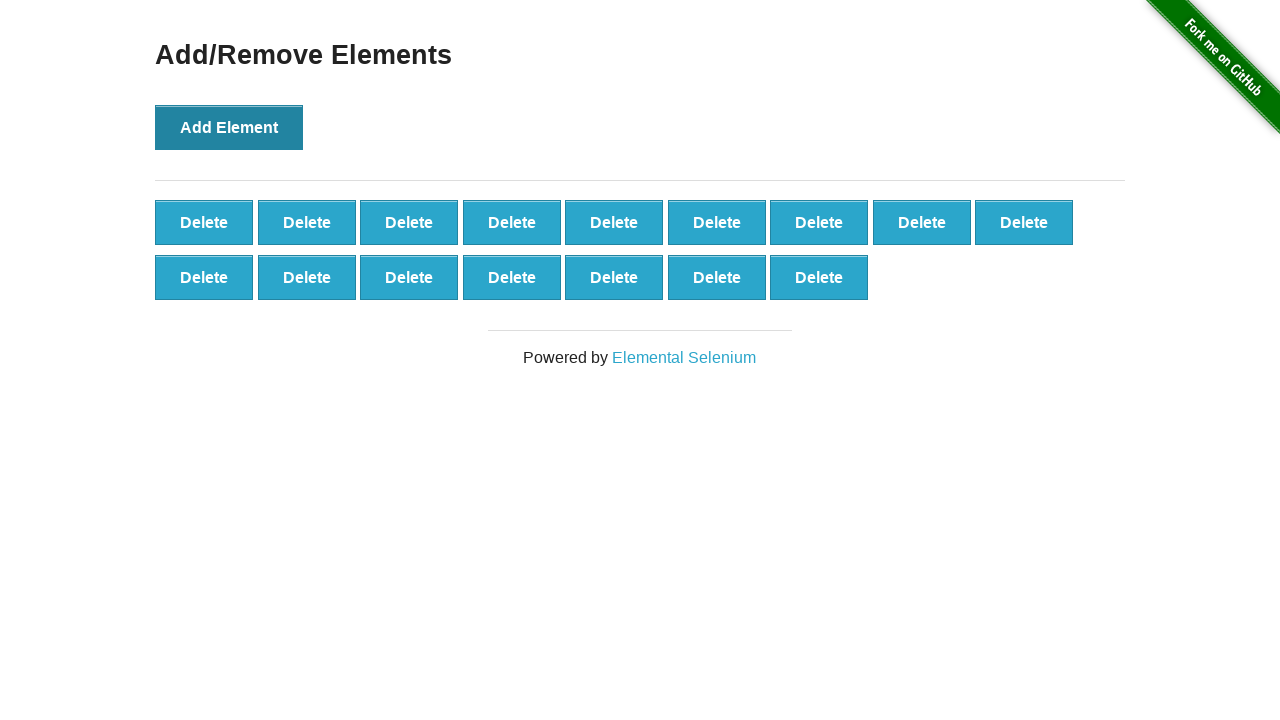

Clicked Add Element button (iteration 17/20) at (229, 127) on button:has-text('Add Element')
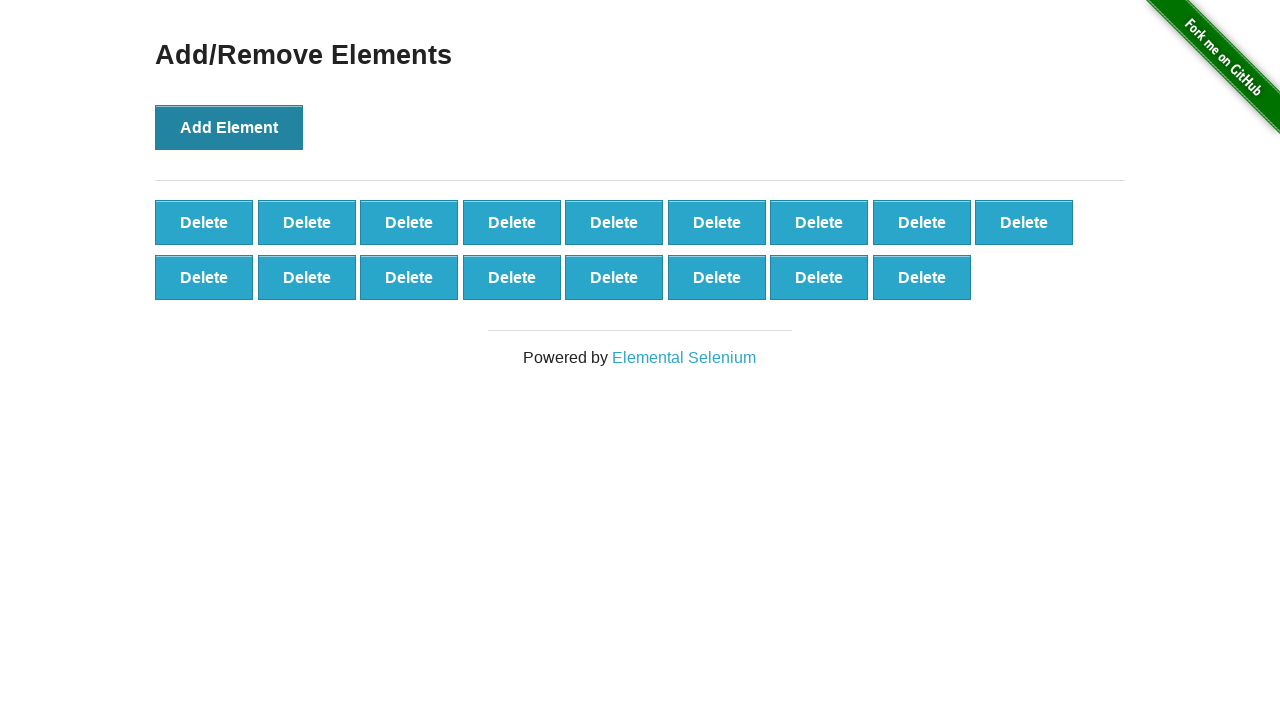

Clicked Add Element button (iteration 18/20) at (229, 127) on button:has-text('Add Element')
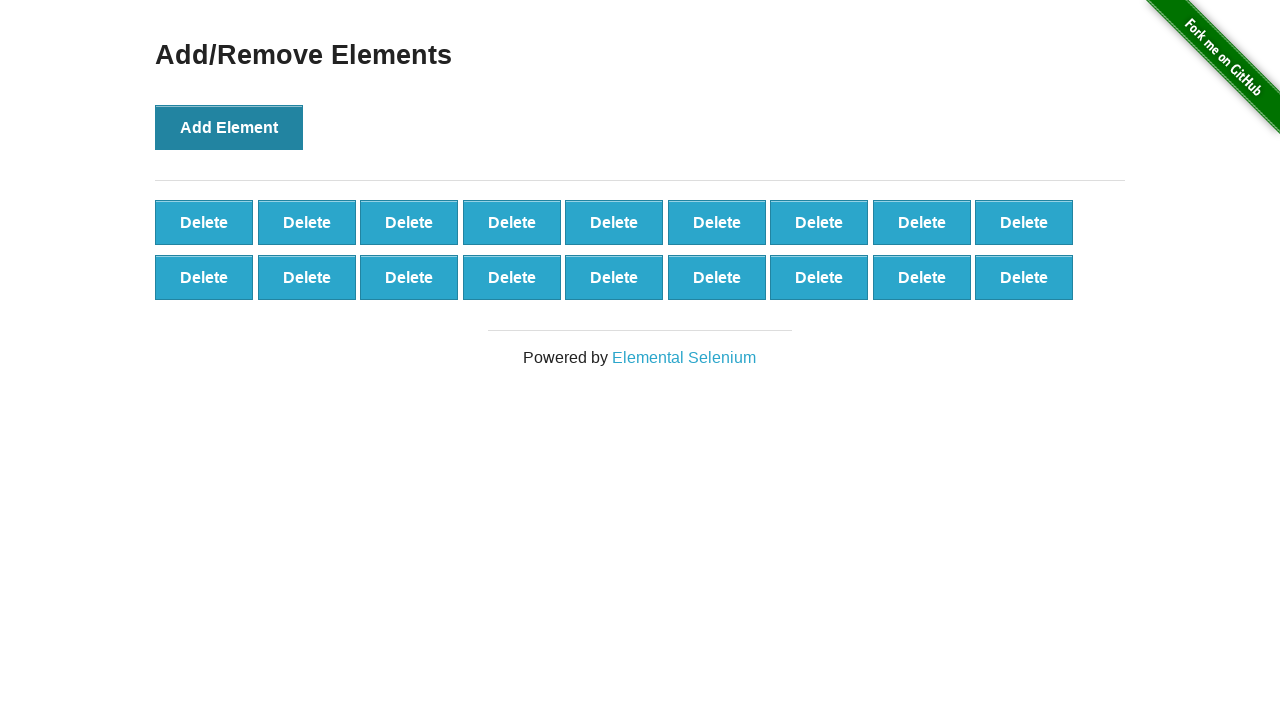

Clicked Add Element button (iteration 19/20) at (229, 127) on button:has-text('Add Element')
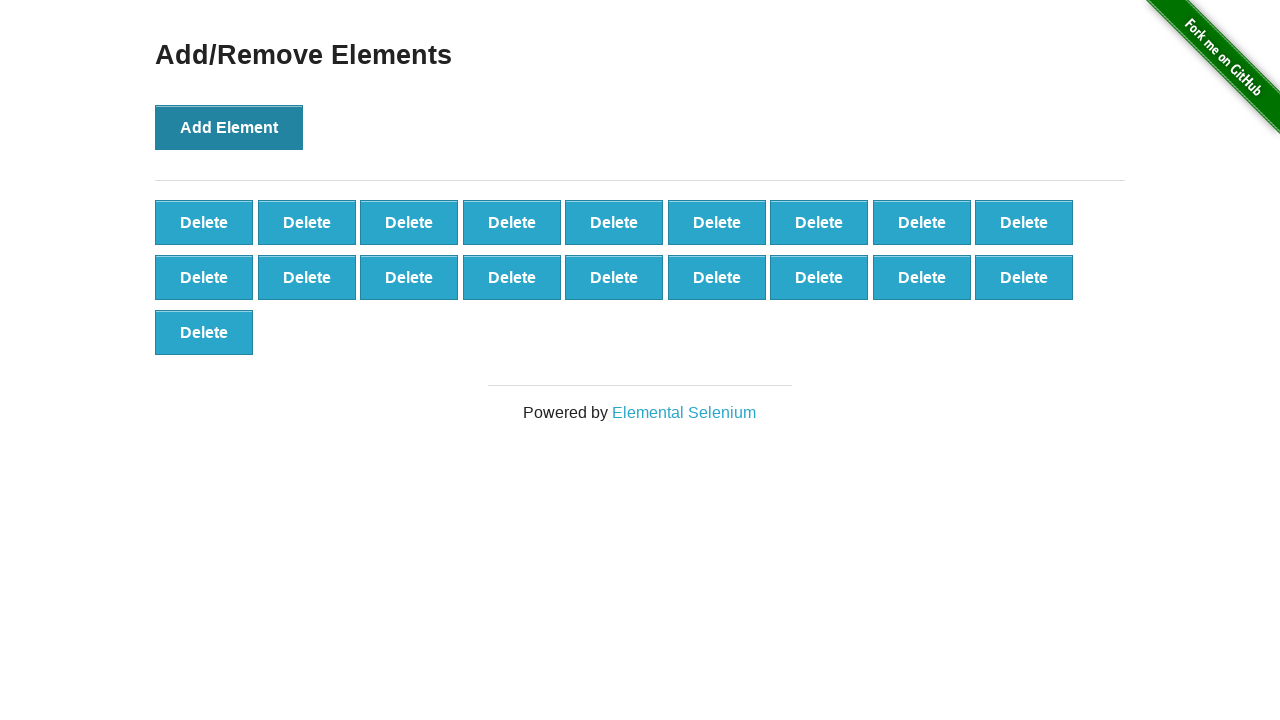

Clicked Add Element button (iteration 20/20) at (229, 127) on button:has-text('Add Element')
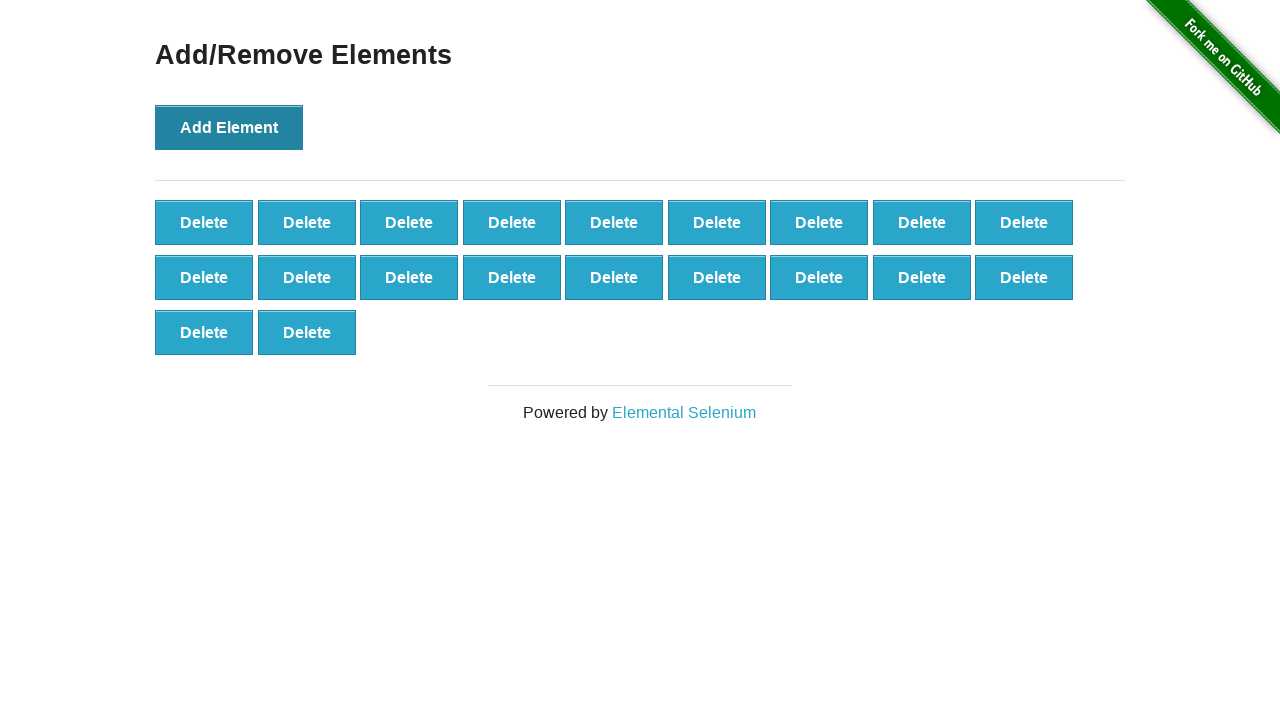

Verified that added buttons are present on the page
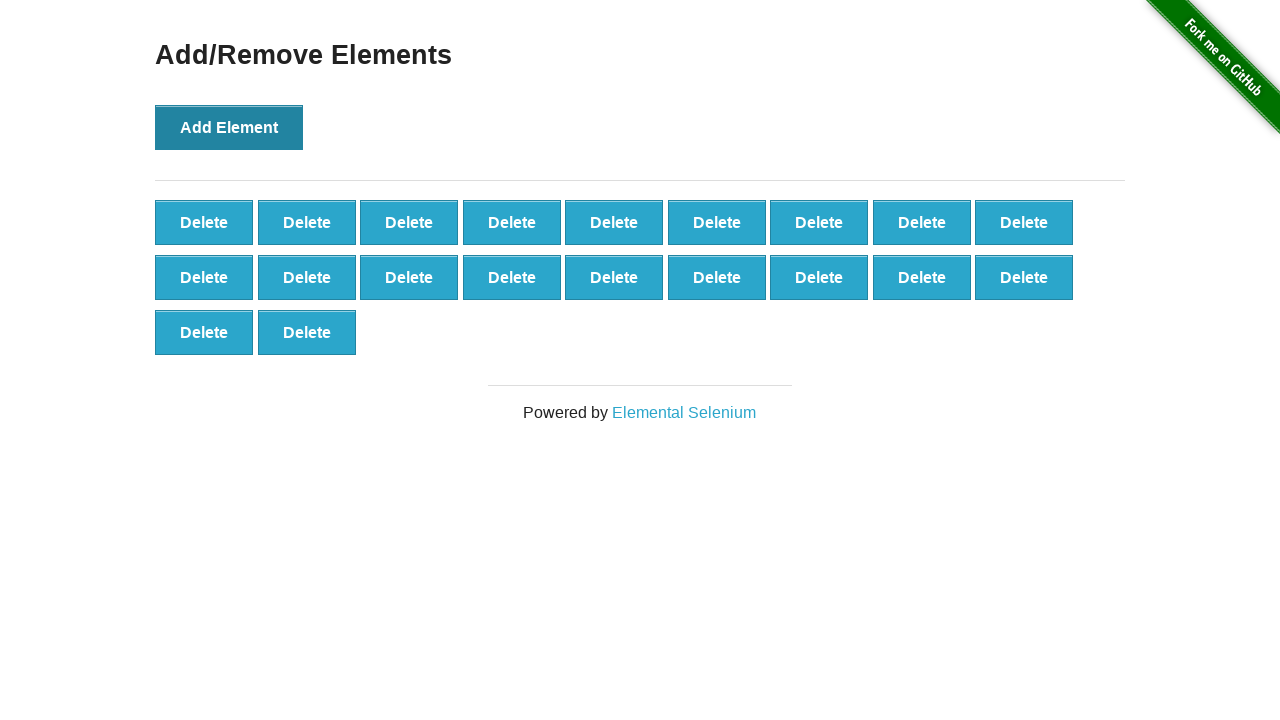

Clicked remove button for button (iteration 1/20) at (204, 222) on .added-manually >> nth=0
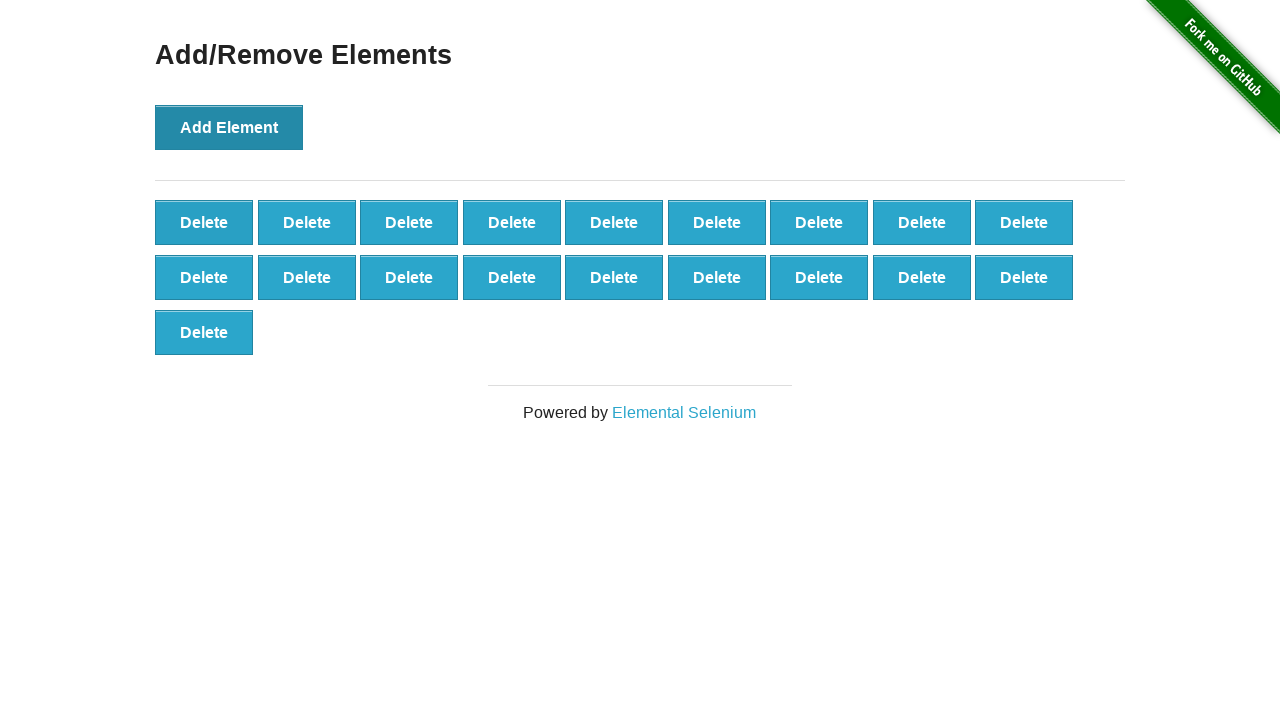

Clicked remove button for button (iteration 2/20) at (204, 222) on .added-manually >> nth=0
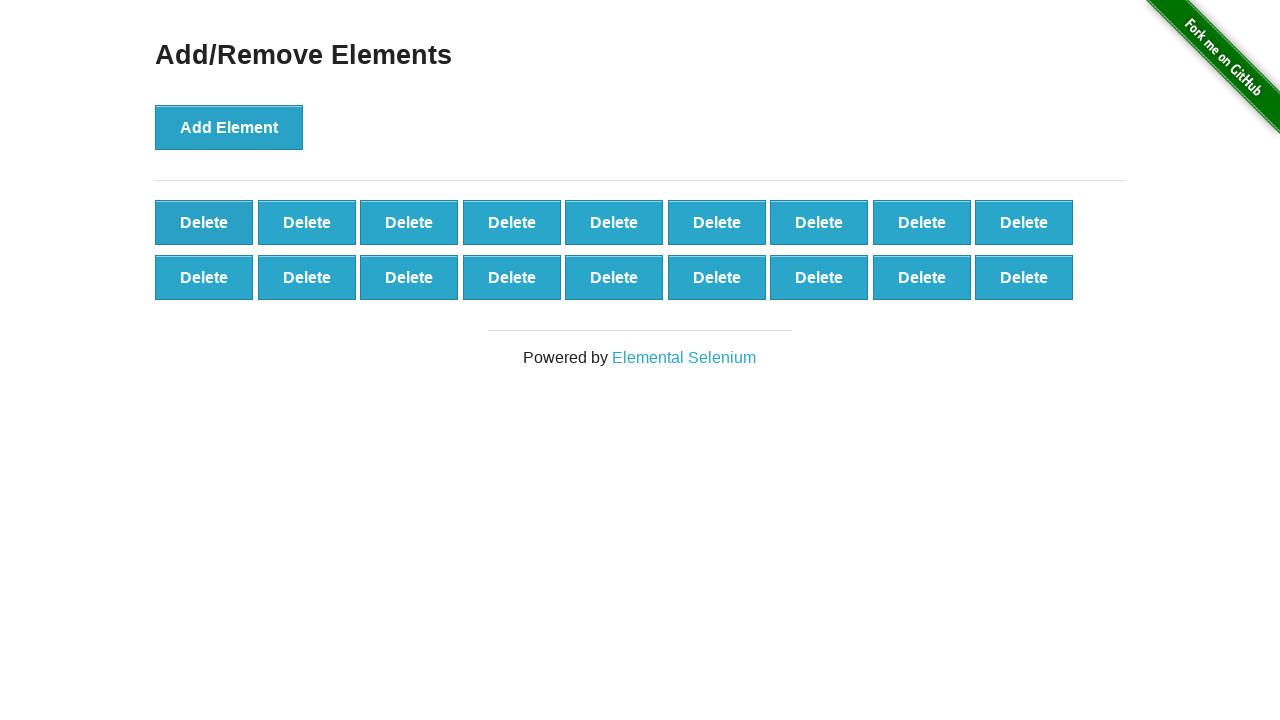

Clicked remove button for button (iteration 3/20) at (204, 222) on .added-manually >> nth=0
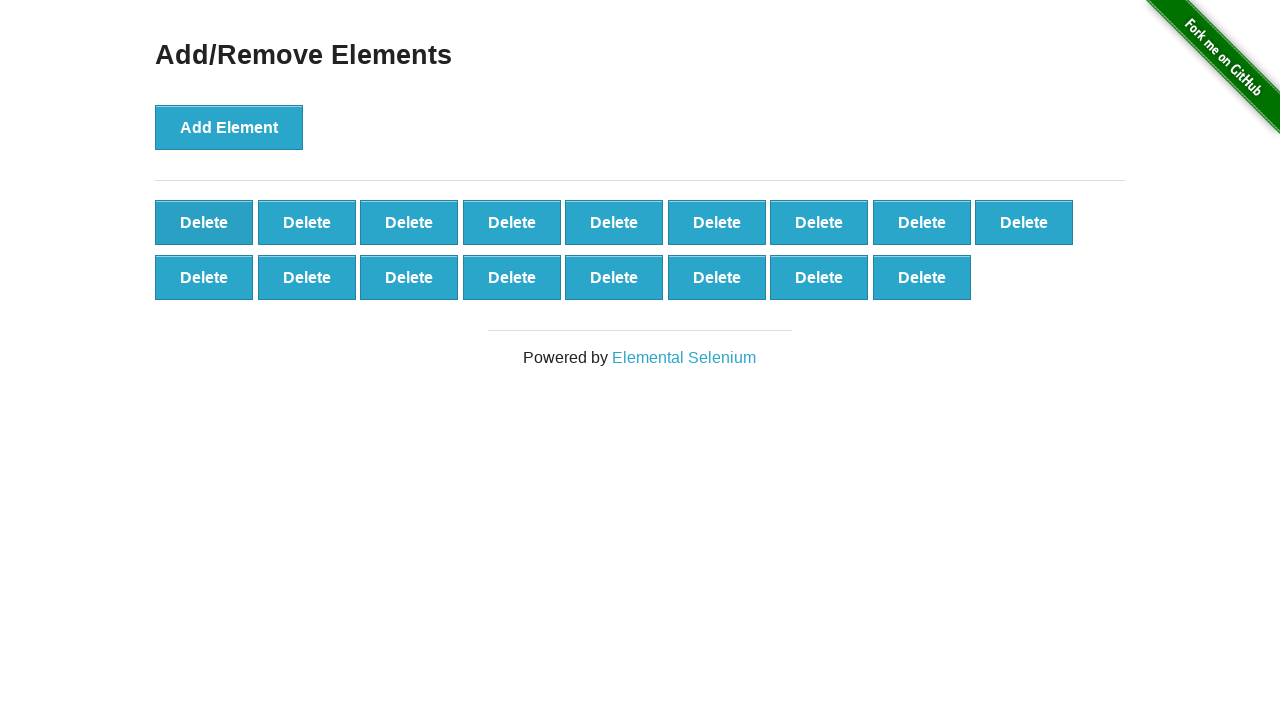

Clicked remove button for button (iteration 4/20) at (204, 222) on .added-manually >> nth=0
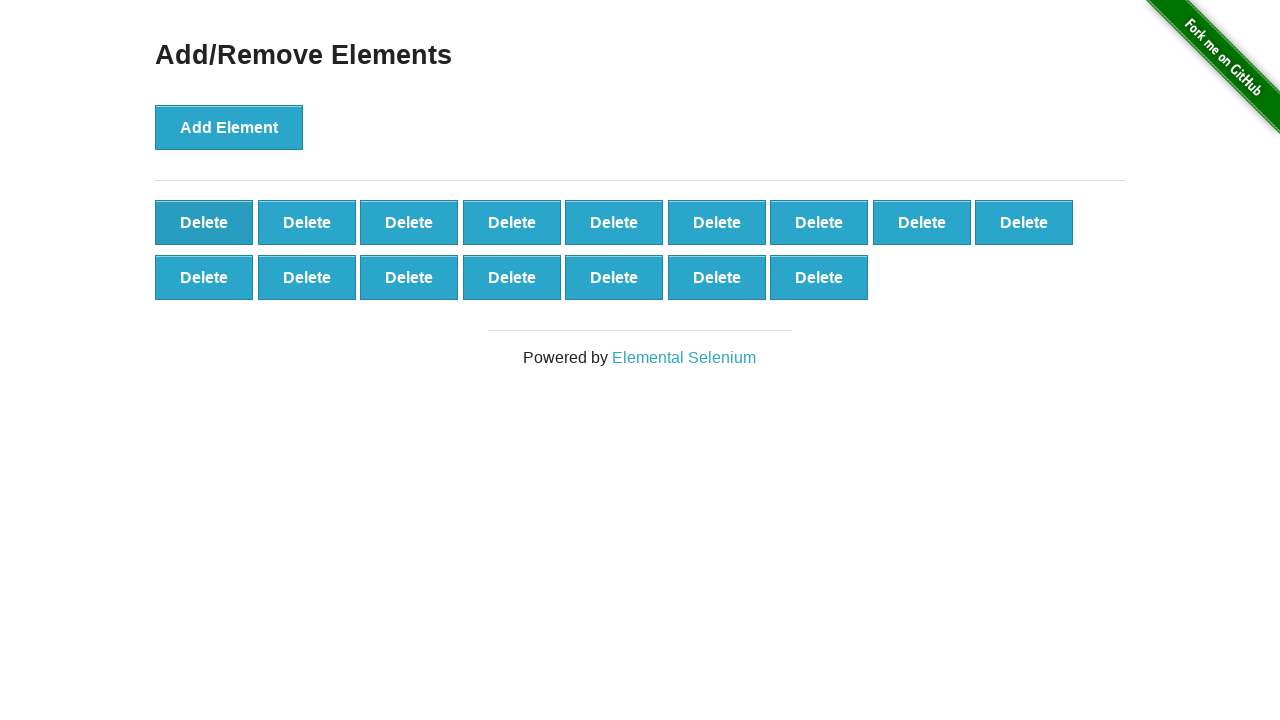

Clicked remove button for button (iteration 5/20) at (204, 222) on .added-manually >> nth=0
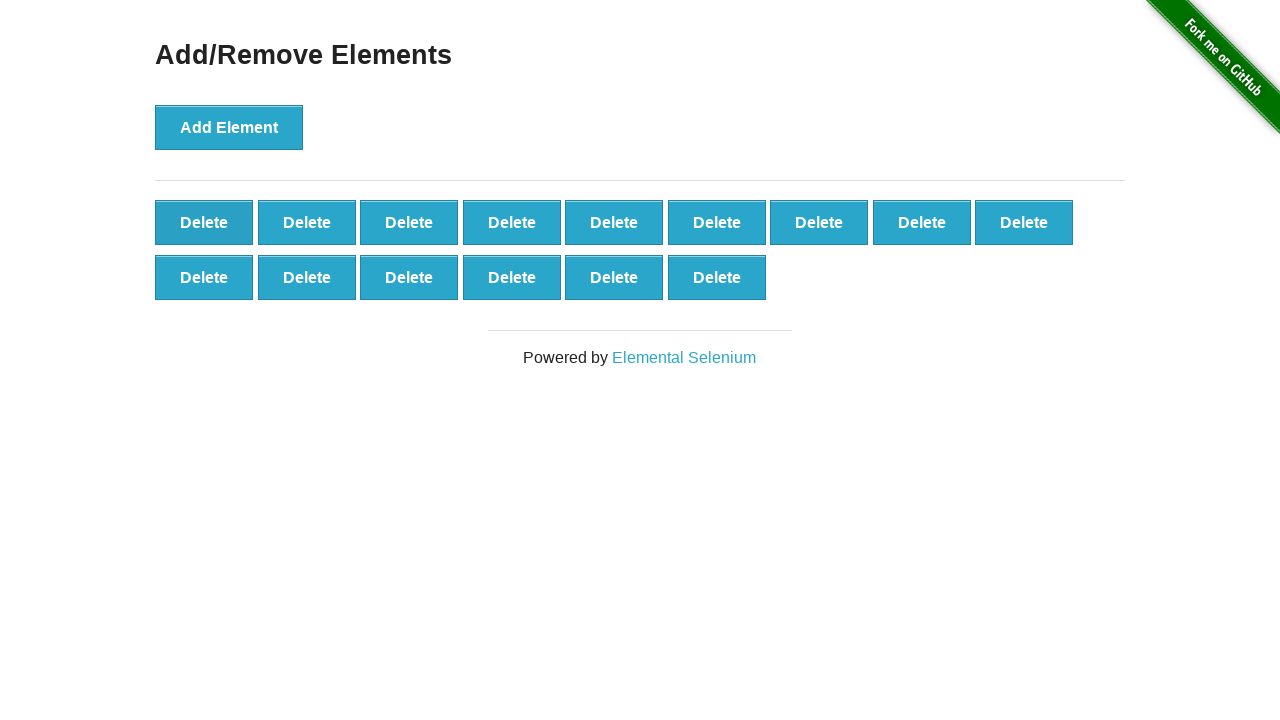

Clicked remove button for button (iteration 6/20) at (204, 222) on .added-manually >> nth=0
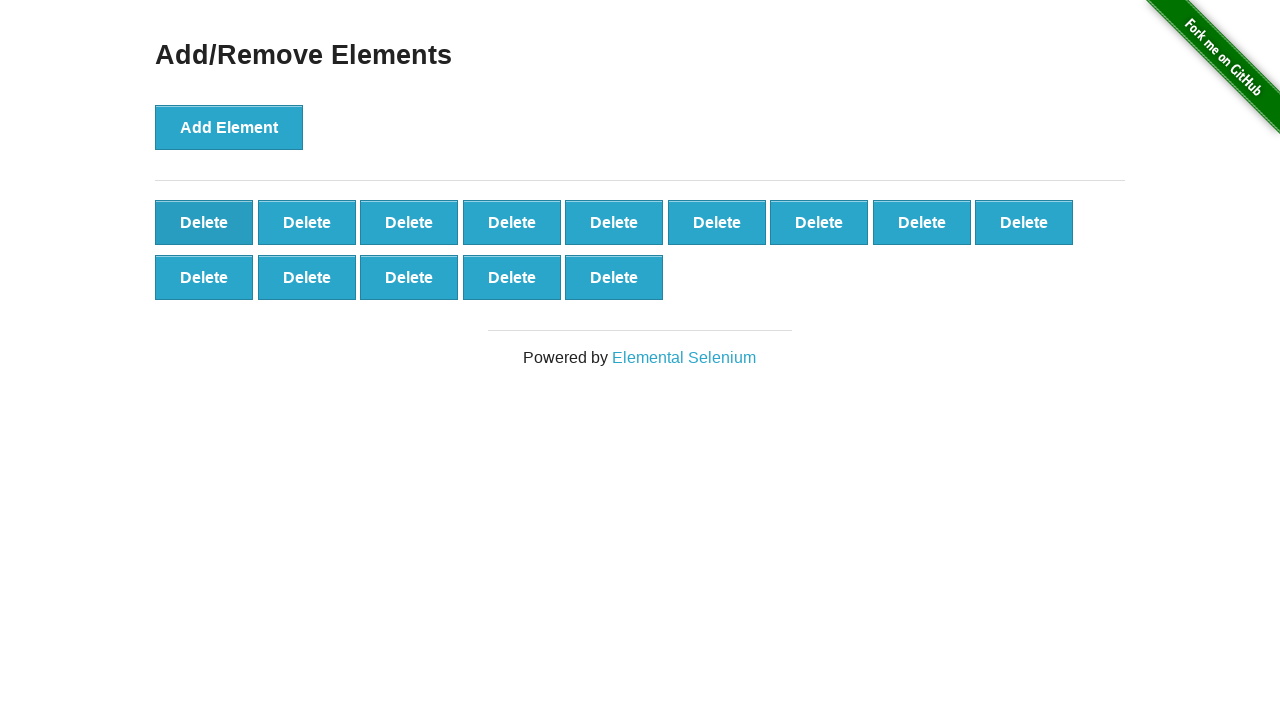

Clicked remove button for button (iteration 7/20) at (204, 222) on .added-manually >> nth=0
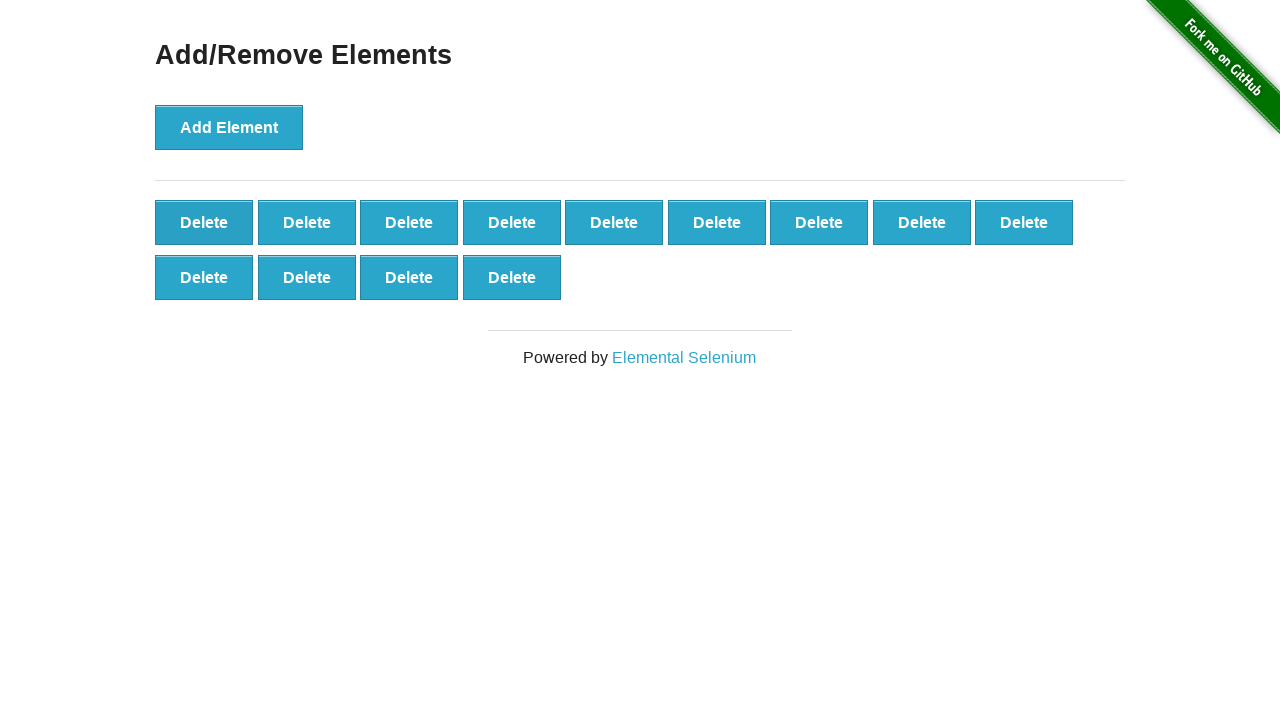

Clicked remove button for button (iteration 8/20) at (204, 222) on .added-manually >> nth=0
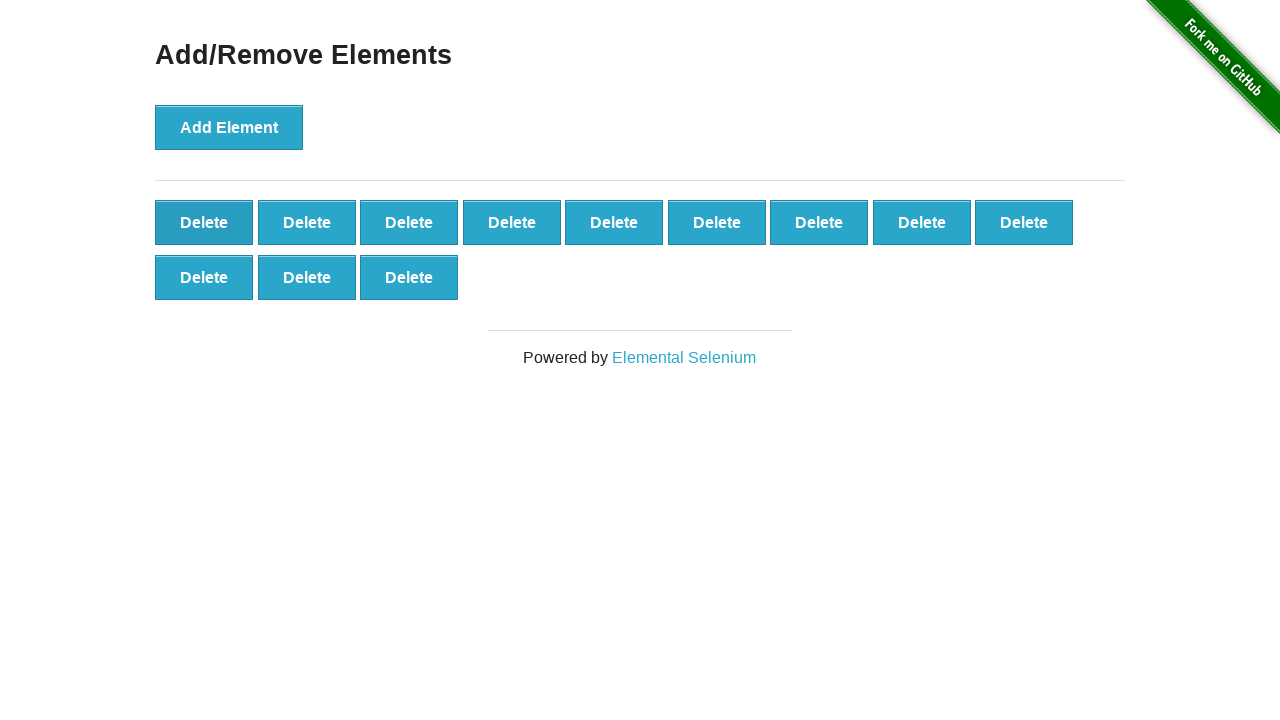

Clicked remove button for button (iteration 9/20) at (204, 222) on .added-manually >> nth=0
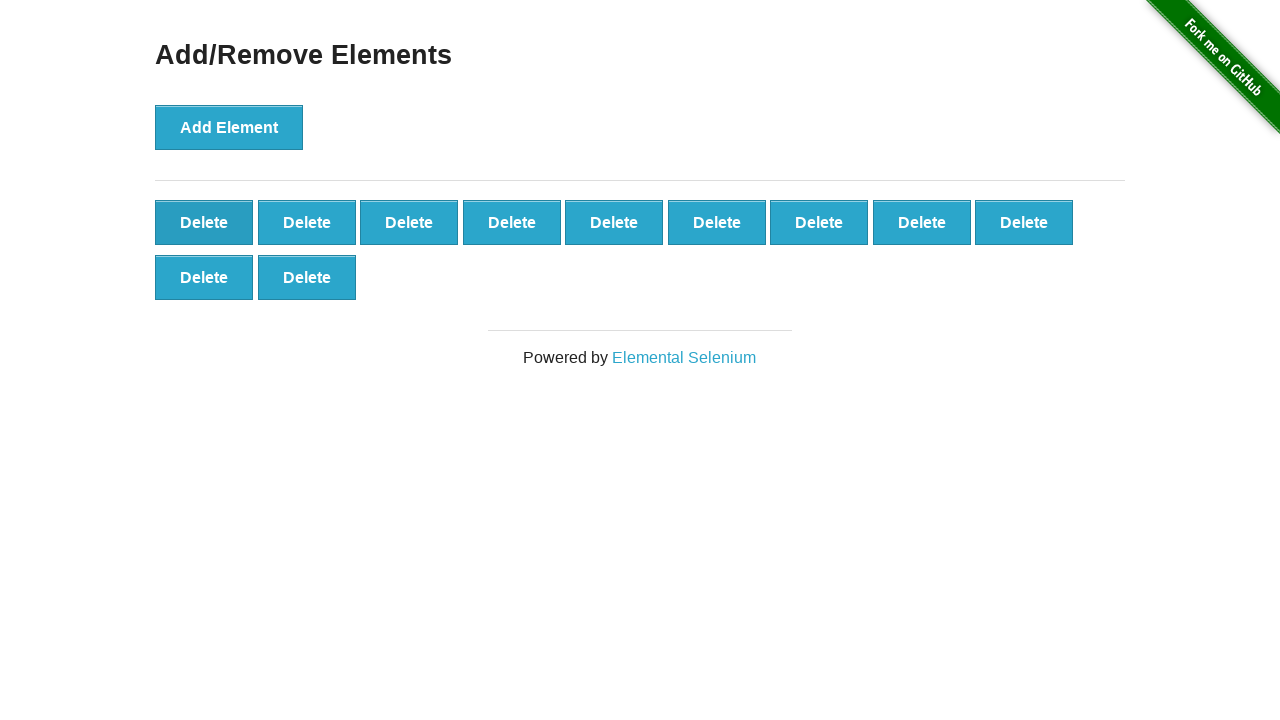

Clicked remove button for button (iteration 10/20) at (204, 222) on .added-manually >> nth=0
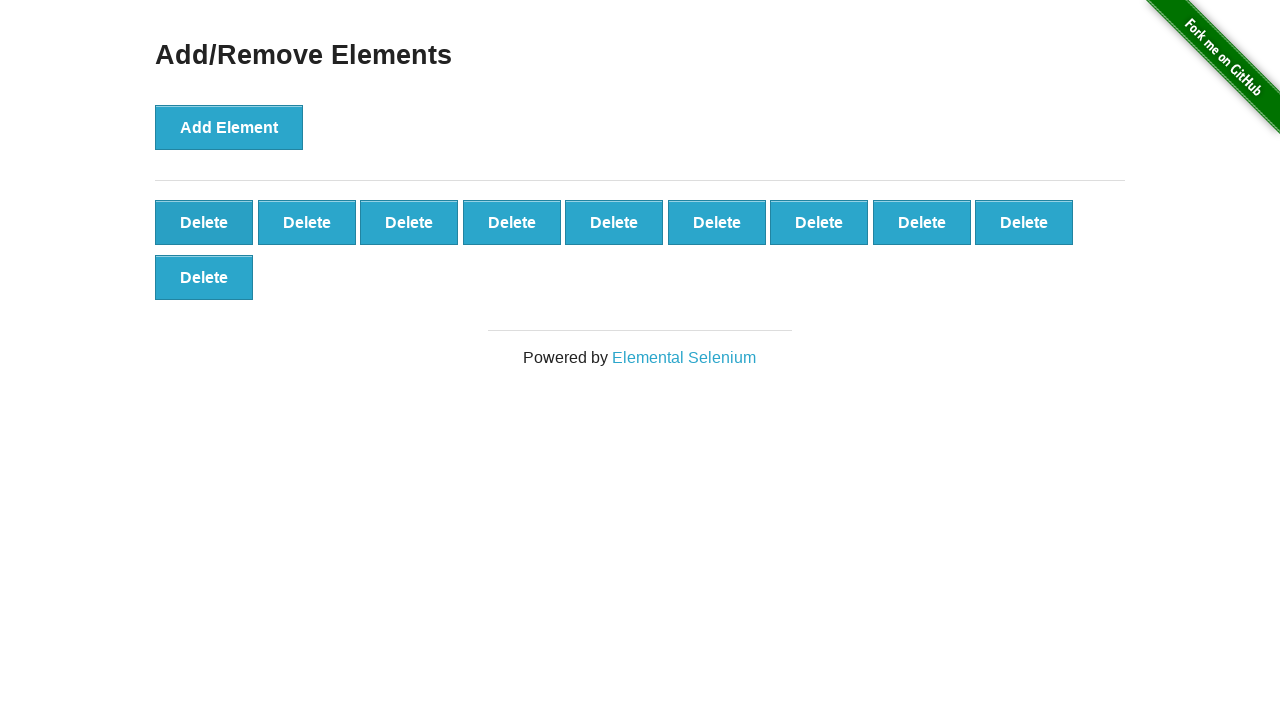

Clicked remove button for button (iteration 11/20) at (204, 222) on .added-manually >> nth=0
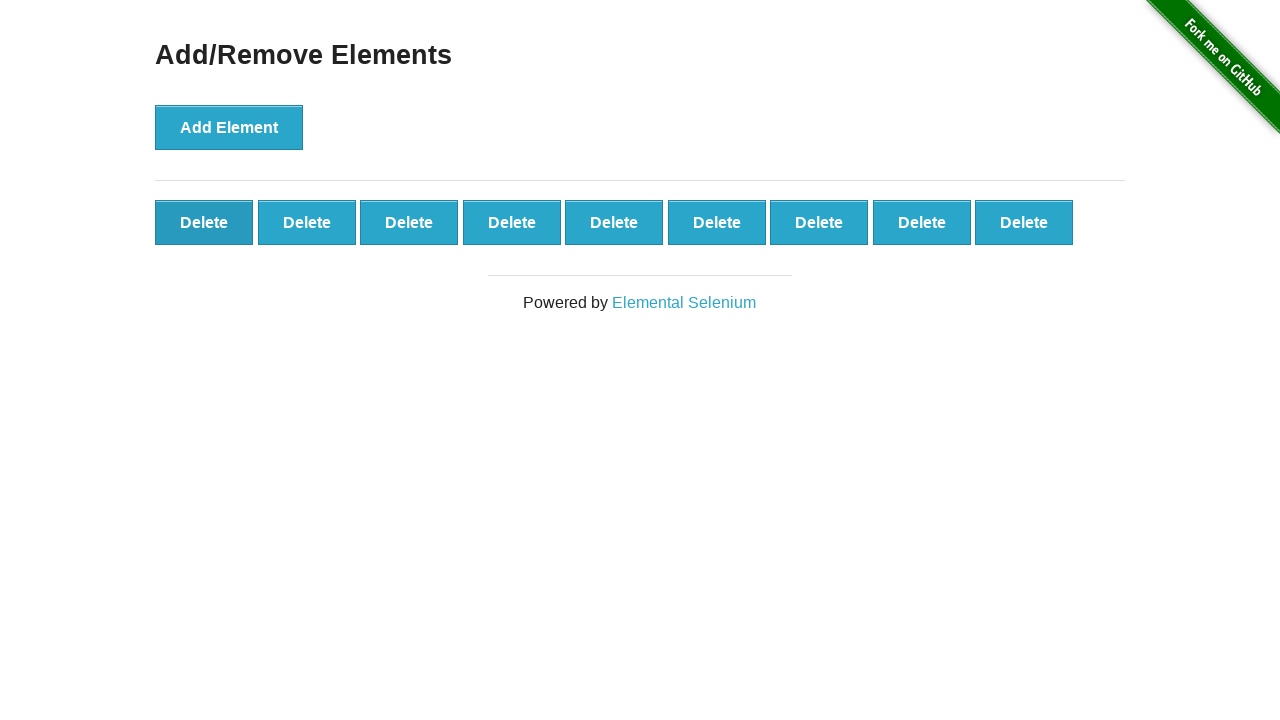

Clicked remove button for button (iteration 12/20) at (204, 222) on .added-manually >> nth=0
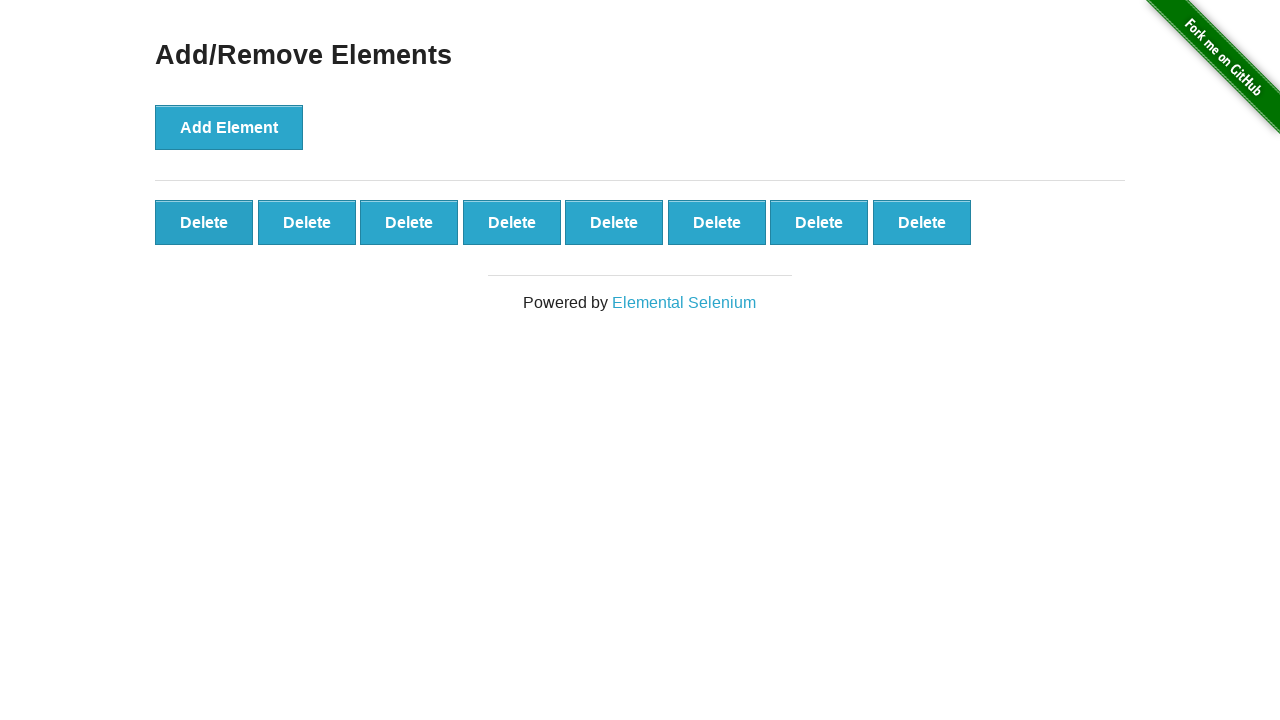

Clicked remove button for button (iteration 13/20) at (204, 222) on .added-manually >> nth=0
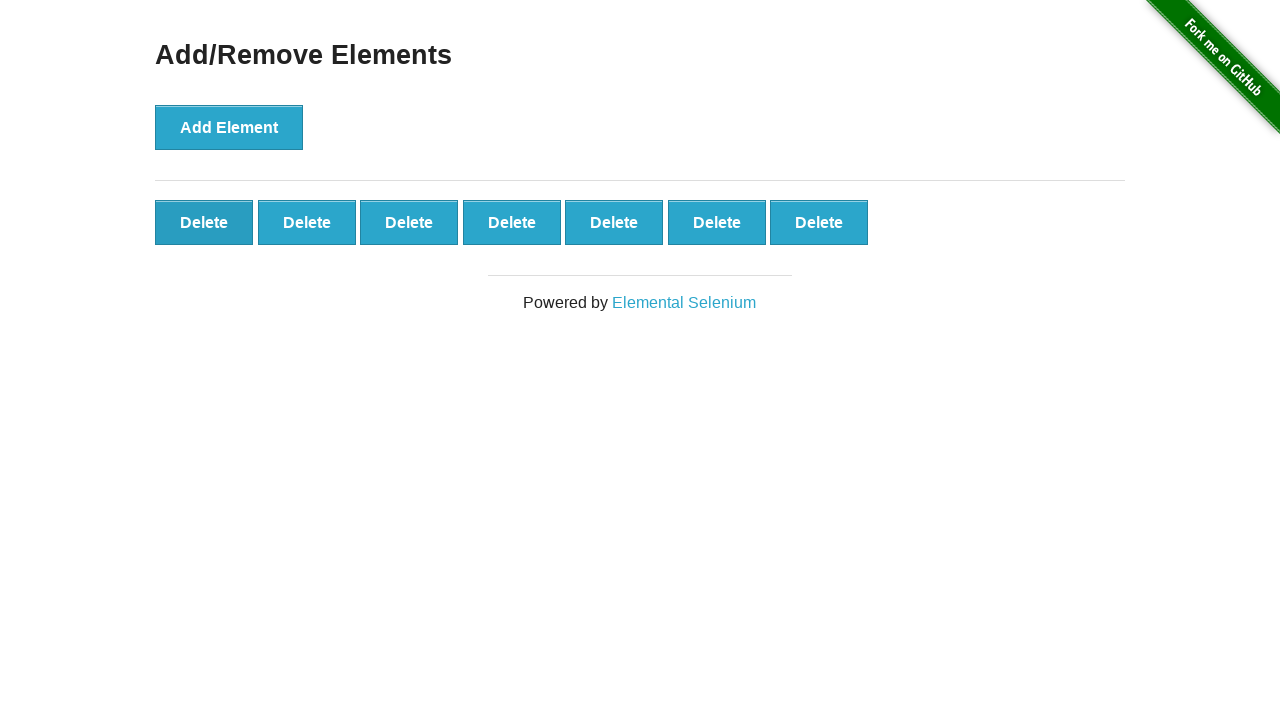

Clicked remove button for button (iteration 14/20) at (204, 222) on .added-manually >> nth=0
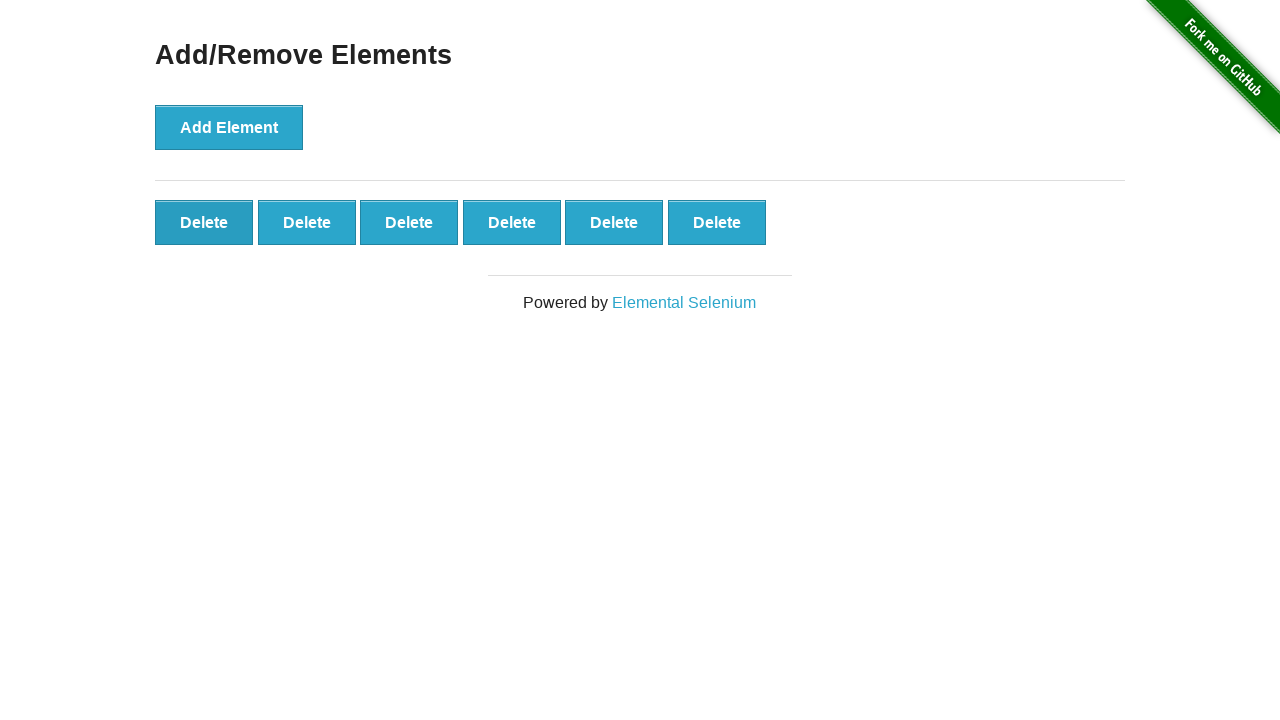

Clicked remove button for button (iteration 15/20) at (204, 222) on .added-manually >> nth=0
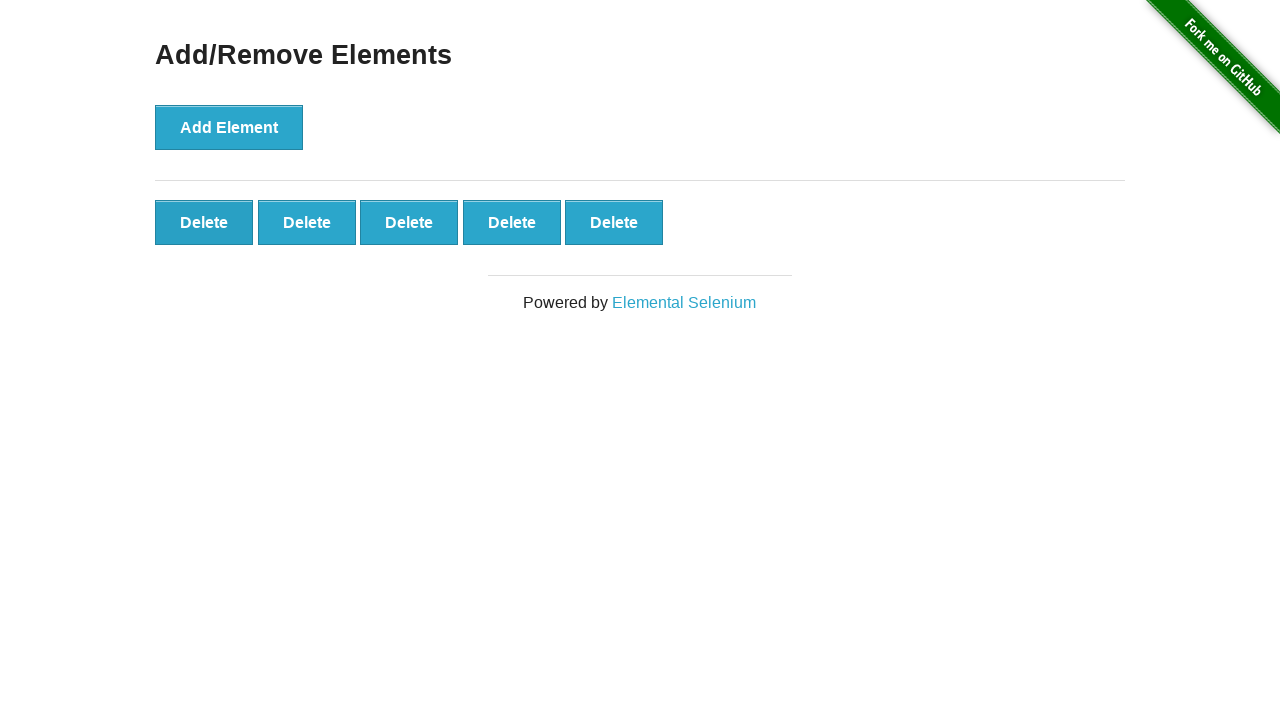

Clicked remove button for button (iteration 16/20) at (204, 222) on .added-manually >> nth=0
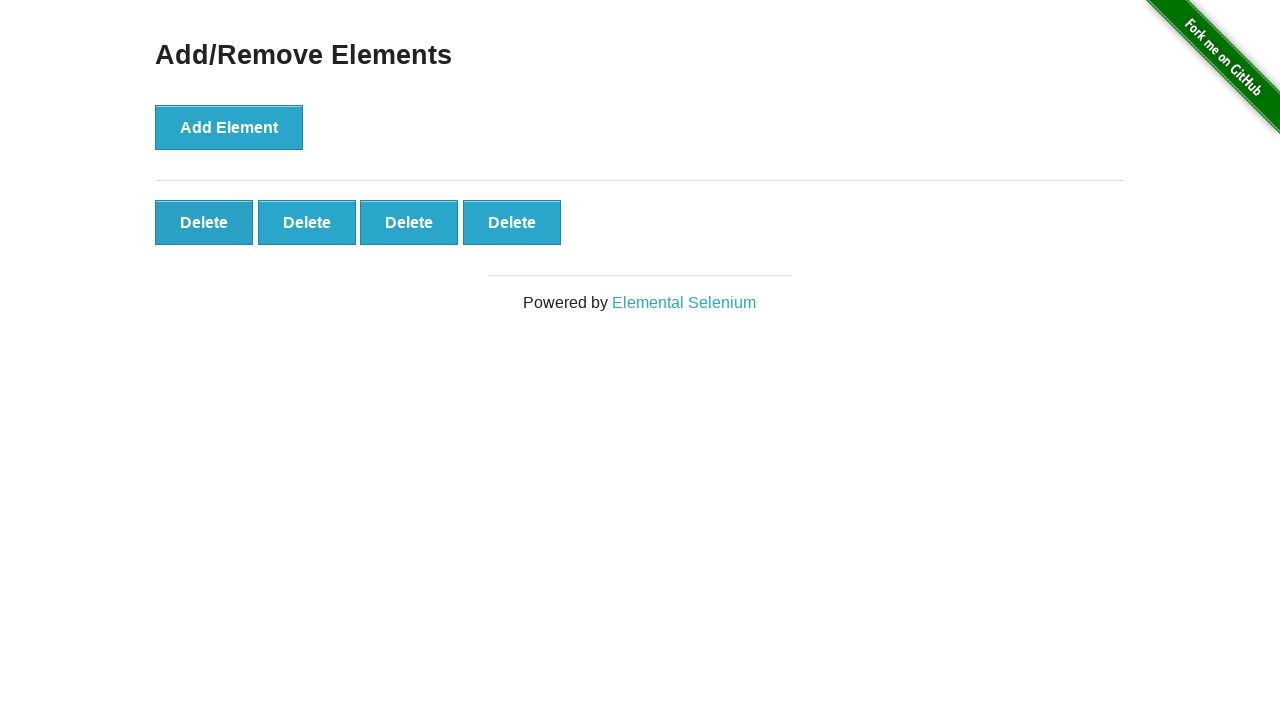

Clicked remove button for button (iteration 17/20) at (204, 222) on .added-manually >> nth=0
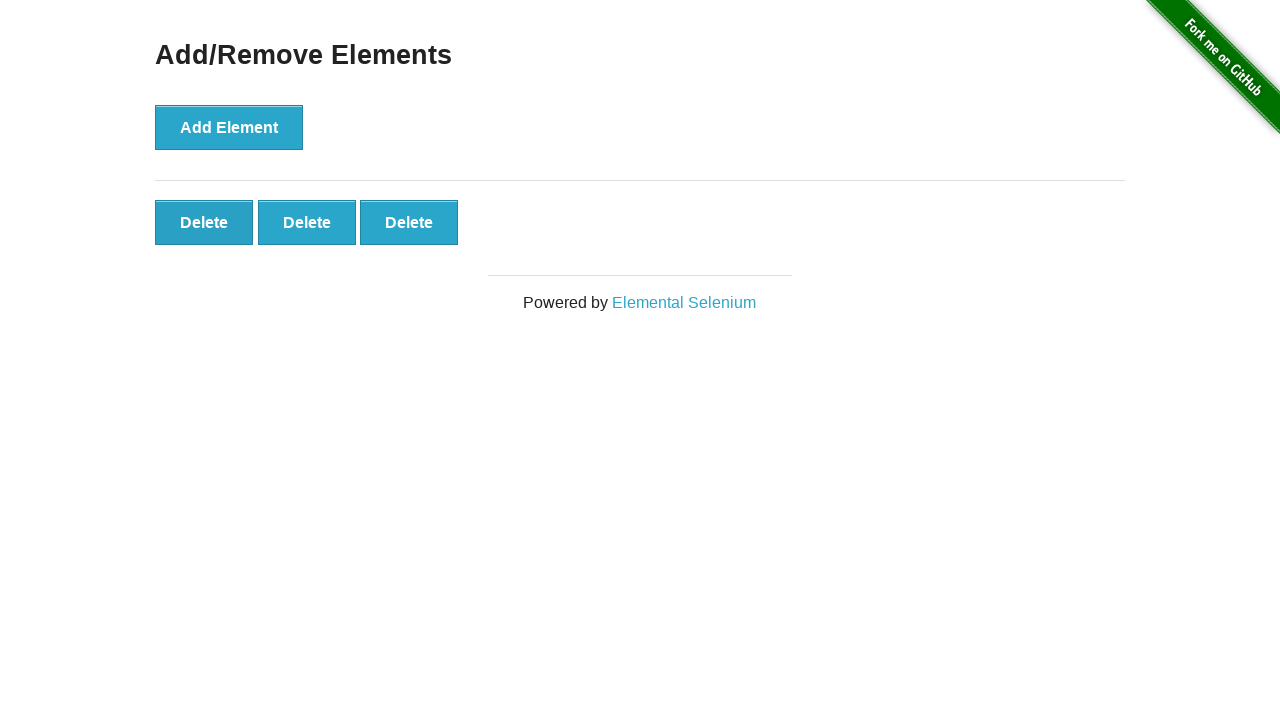

Clicked remove button for button (iteration 18/20) at (204, 222) on .added-manually >> nth=0
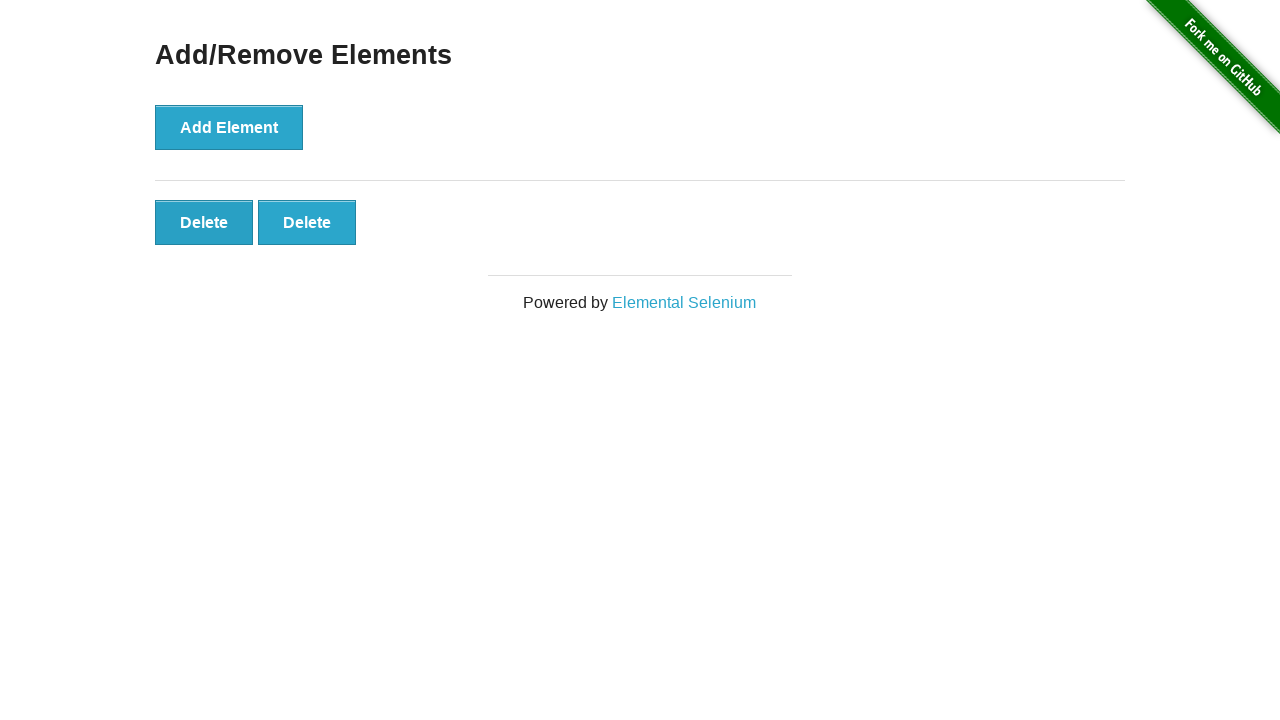

Clicked remove button for button (iteration 19/20) at (204, 222) on .added-manually >> nth=0
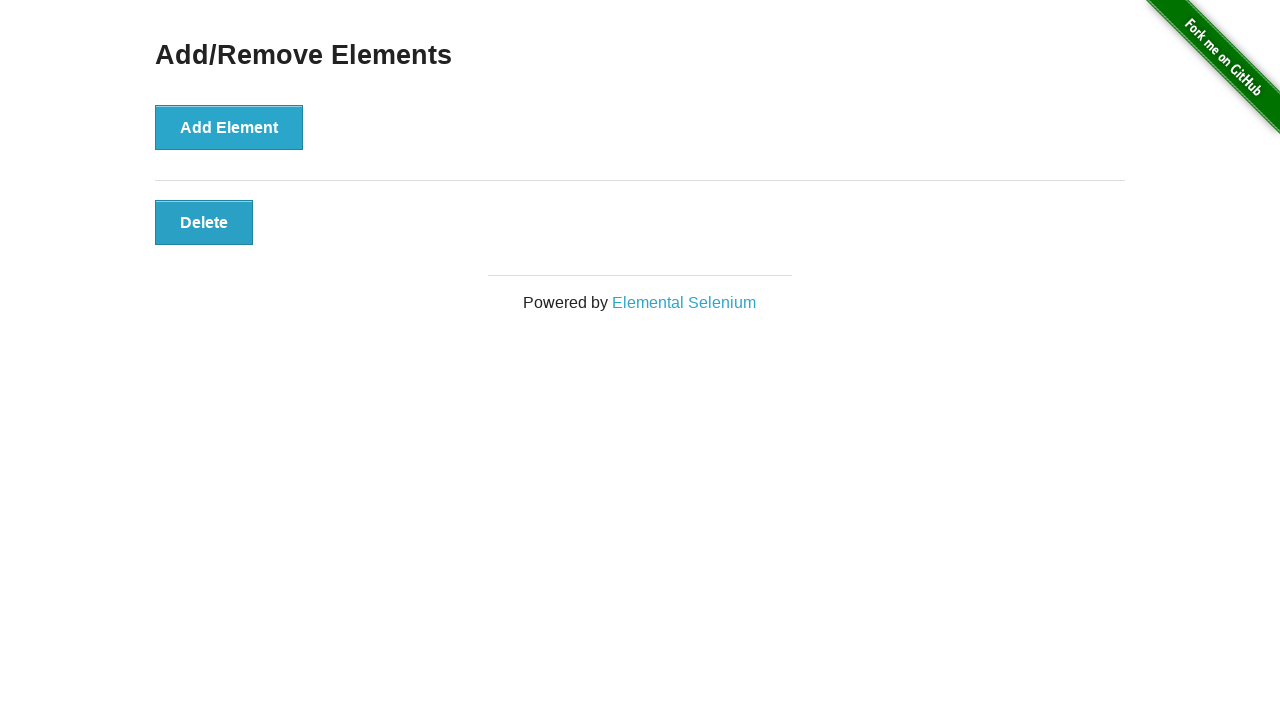

Clicked remove button for button (iteration 20/20) at (204, 222) on .added-manually >> nth=0
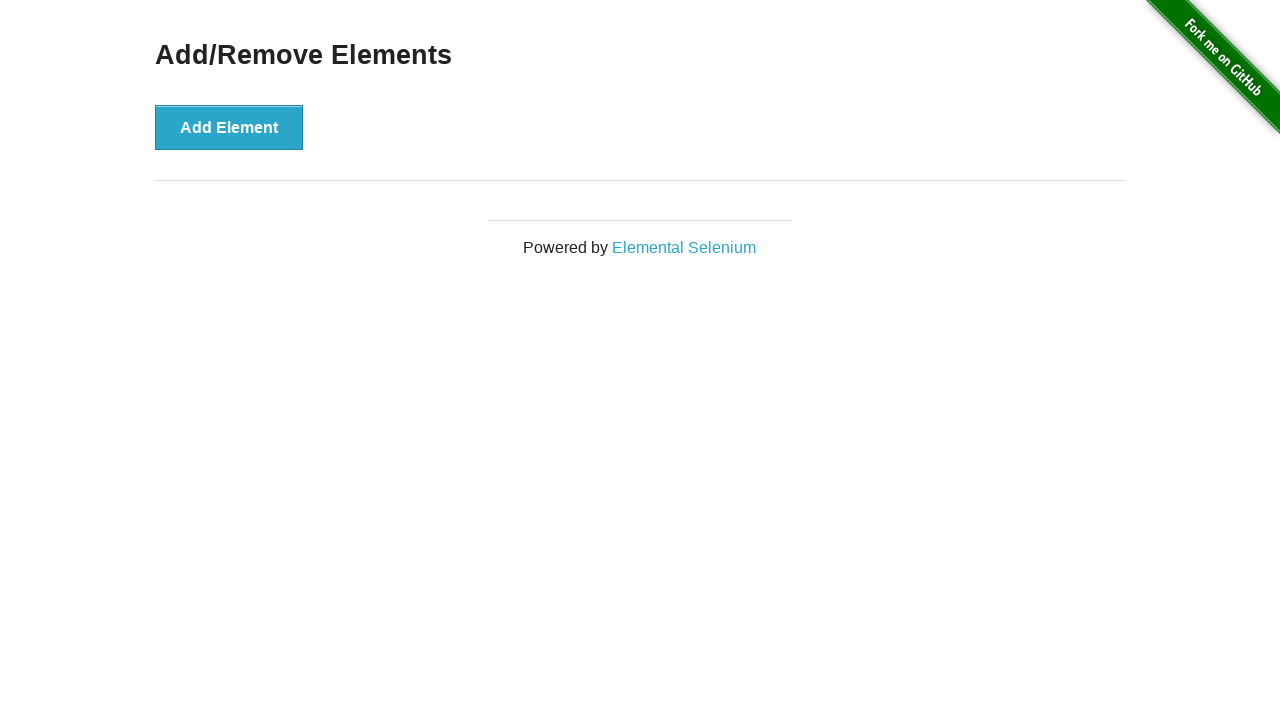

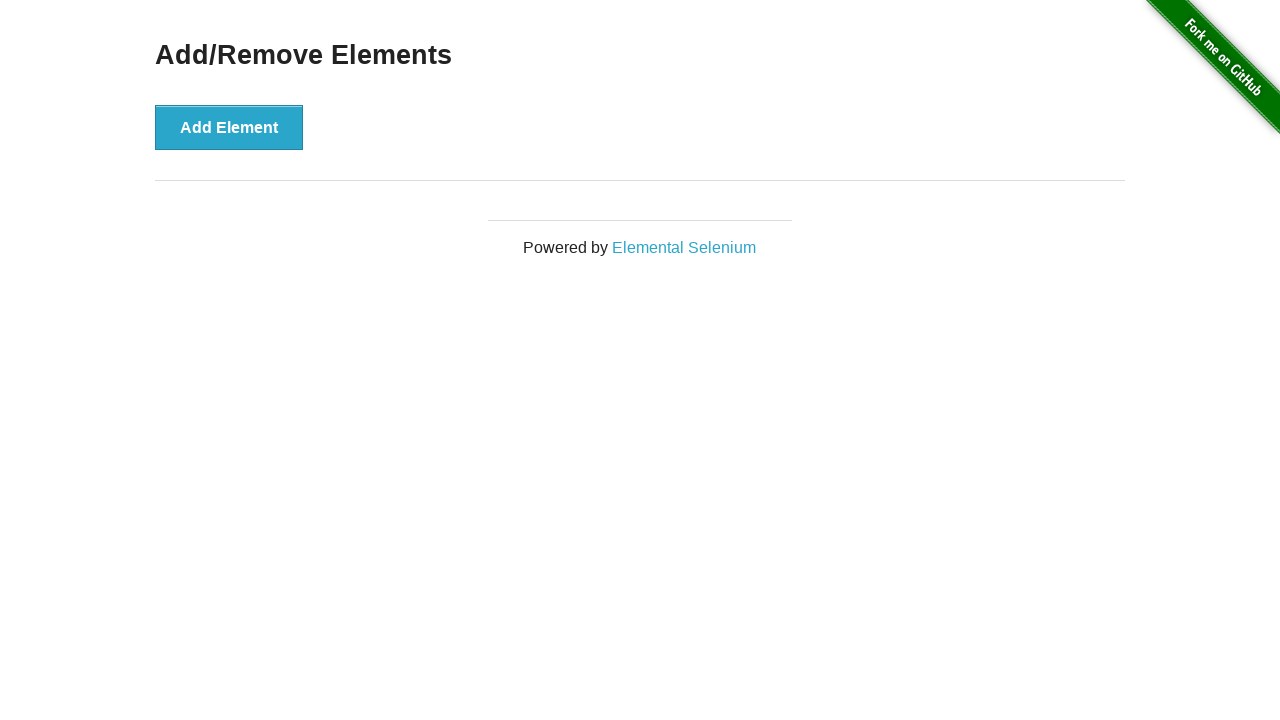